Tests number input field by clicking it and using arrow keys to increase and decrease the value.

Starting URL: https://the-internet.herokuapp.com/inputs

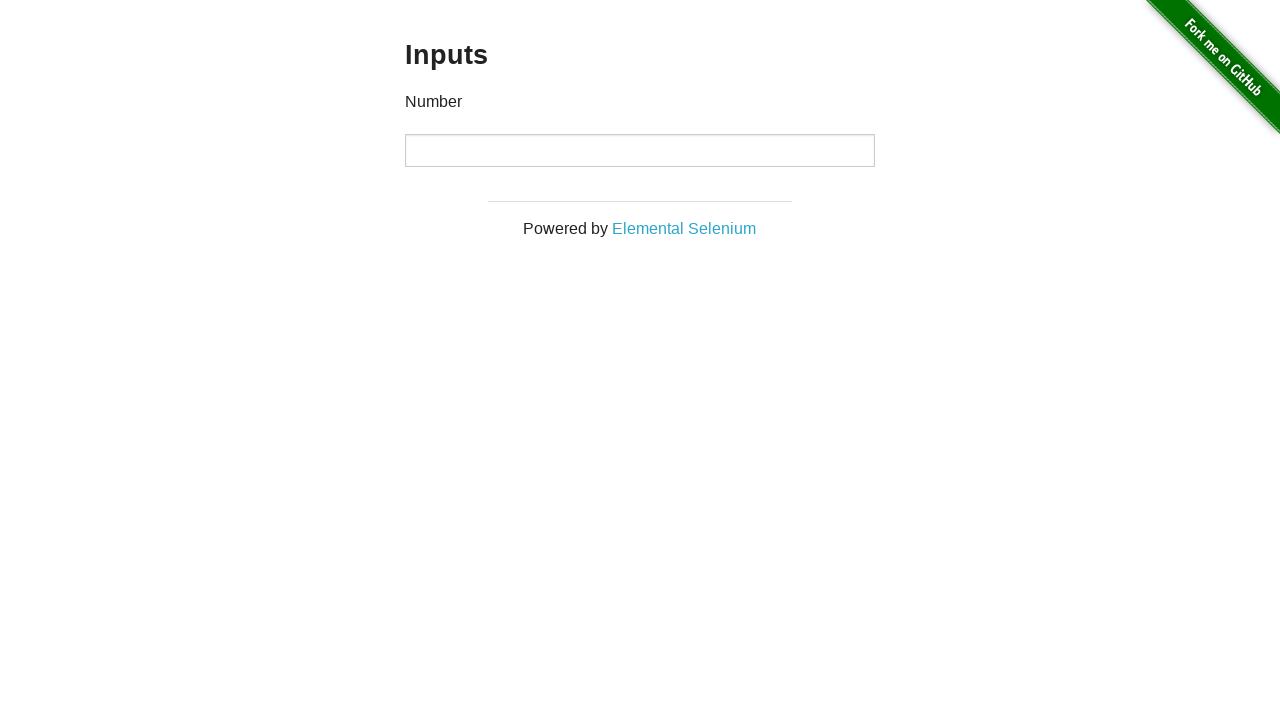

Waited for h3 title element to load
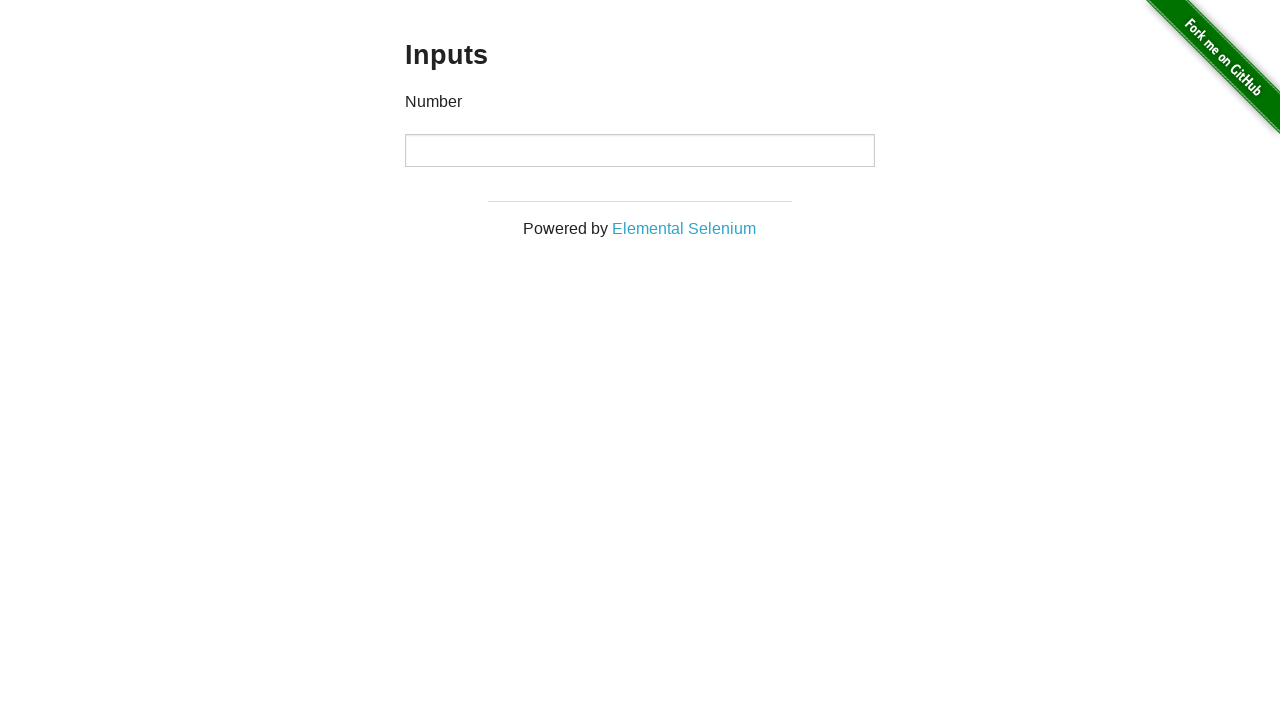

Verified that page title contains 'Inputs'
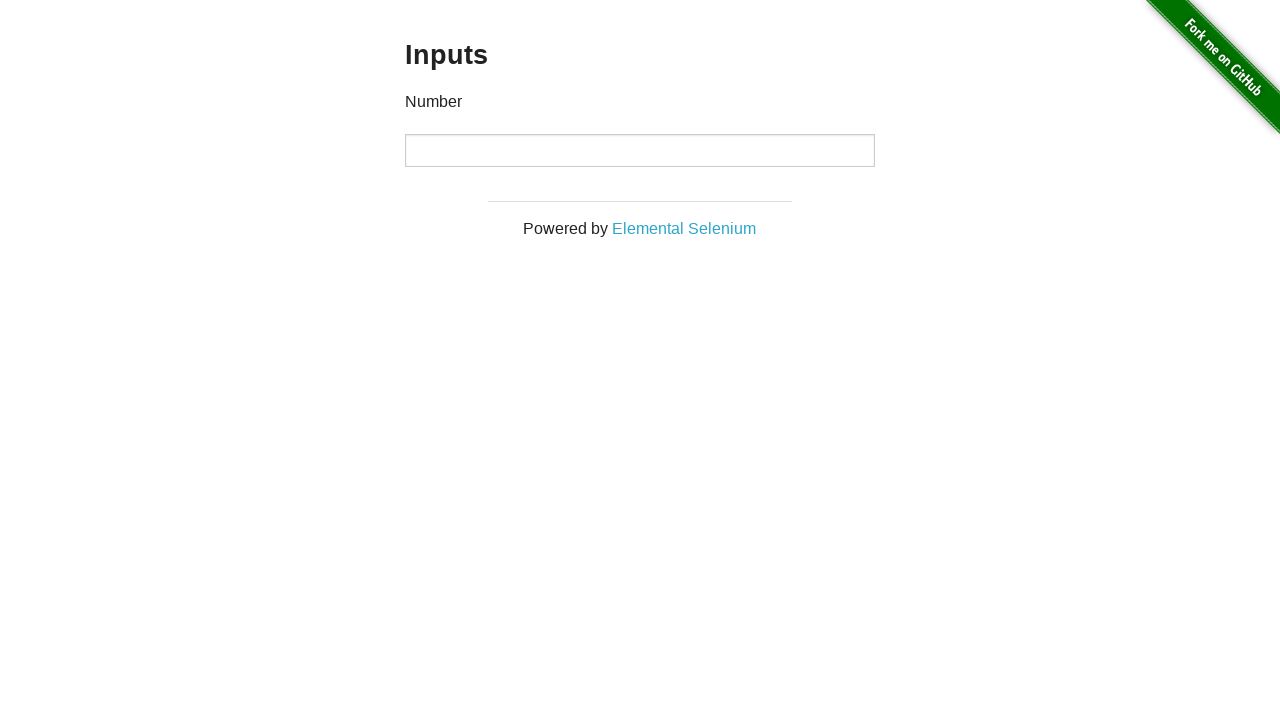

Clicked on the number input field at (640, 150) on input[type='number']
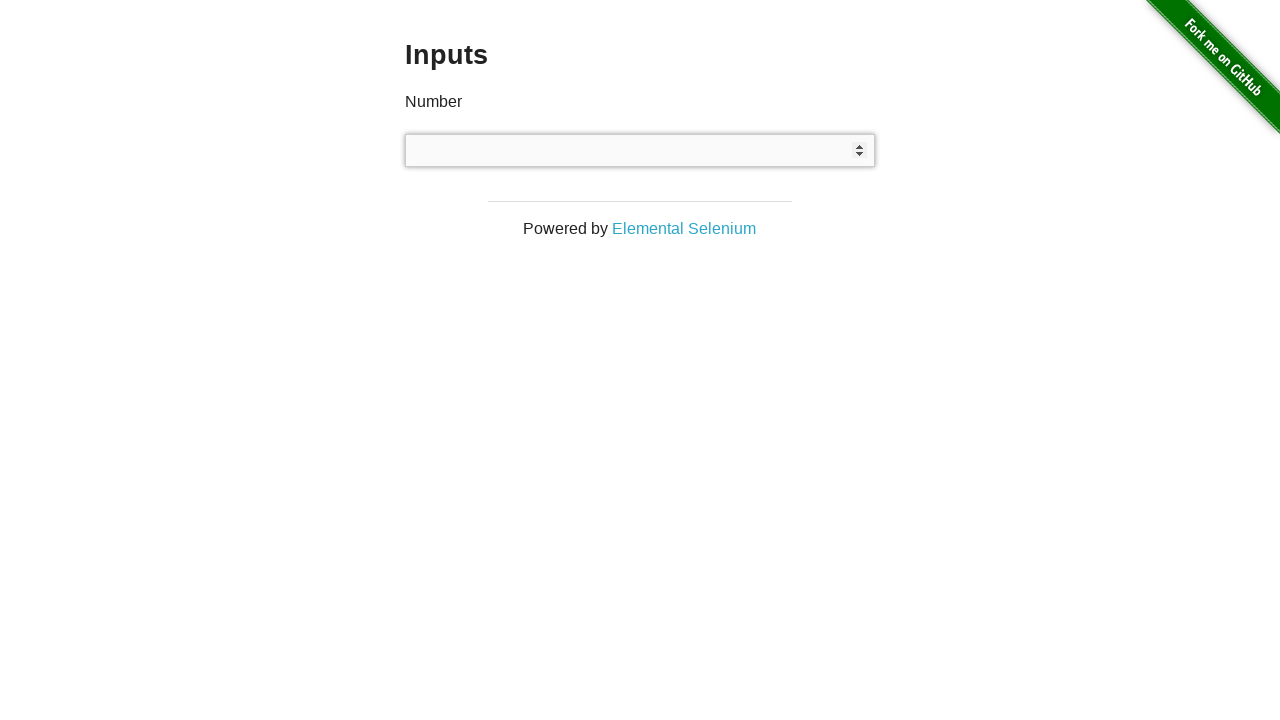

Pressed ArrowUp key to increase input value (iteration 1/30) on input[type='number']
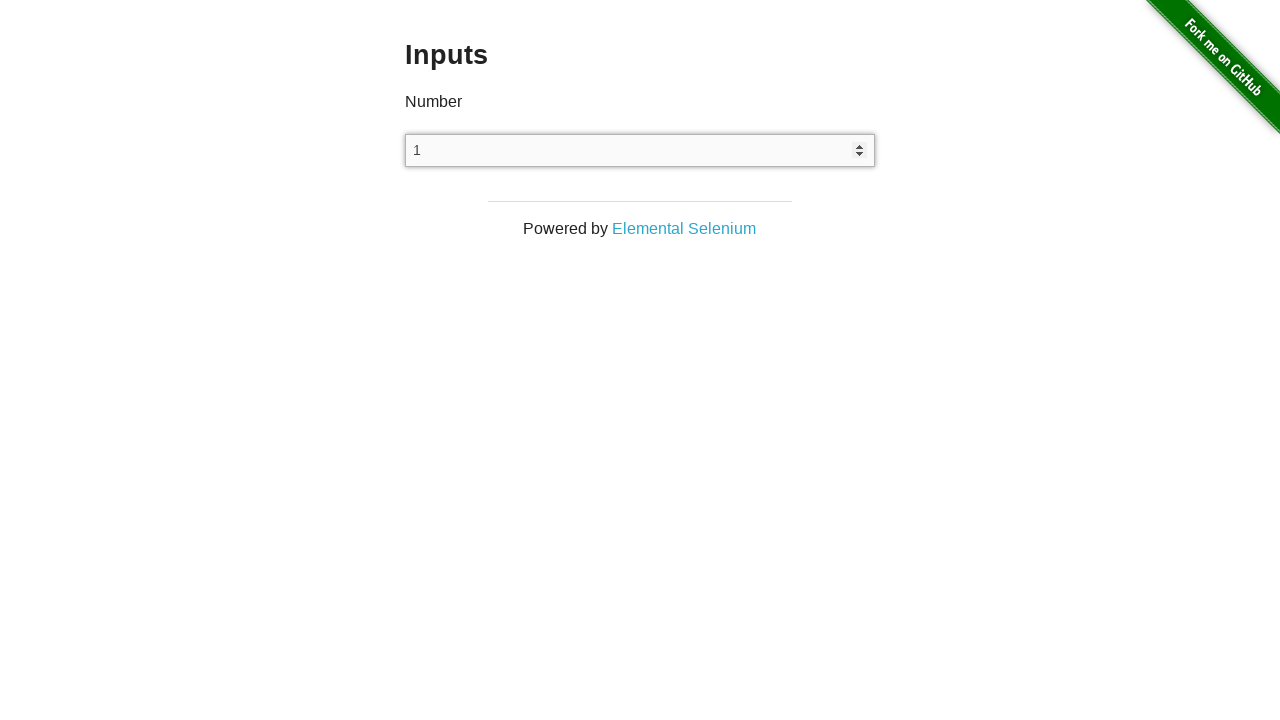

Pressed ArrowUp key to increase input value (iteration 2/30) on input[type='number']
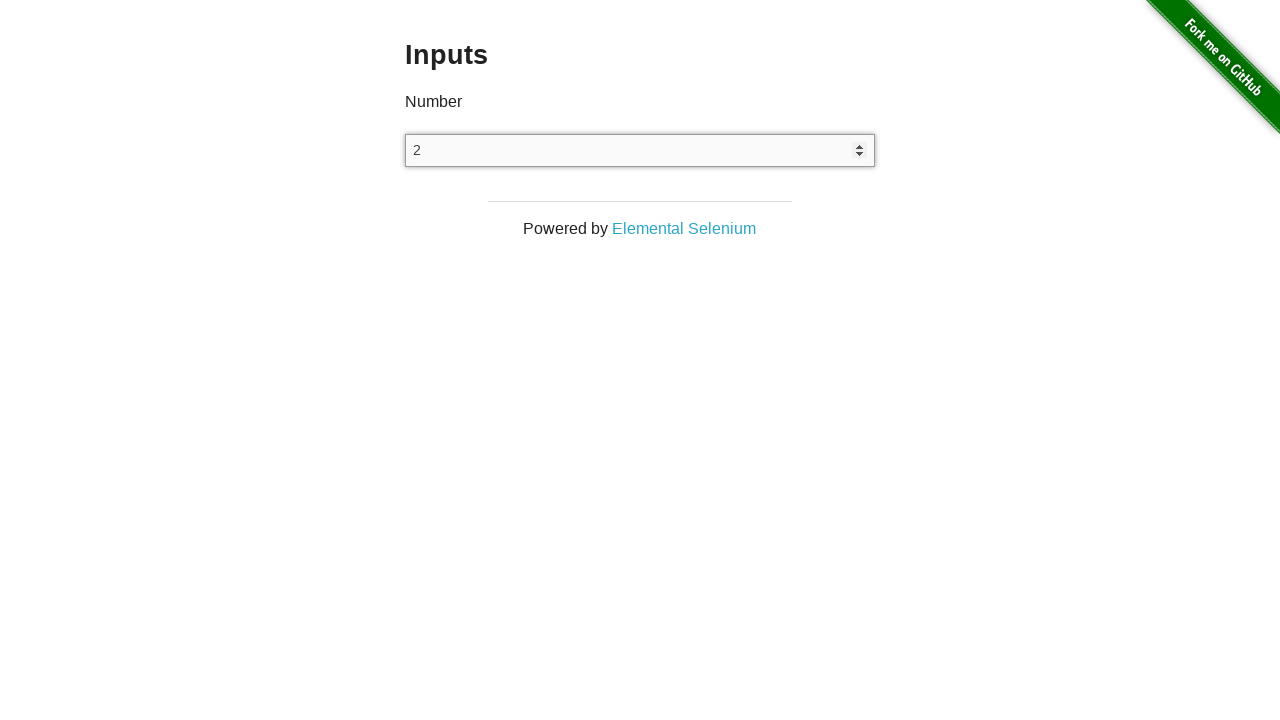

Pressed ArrowUp key to increase input value (iteration 3/30) on input[type='number']
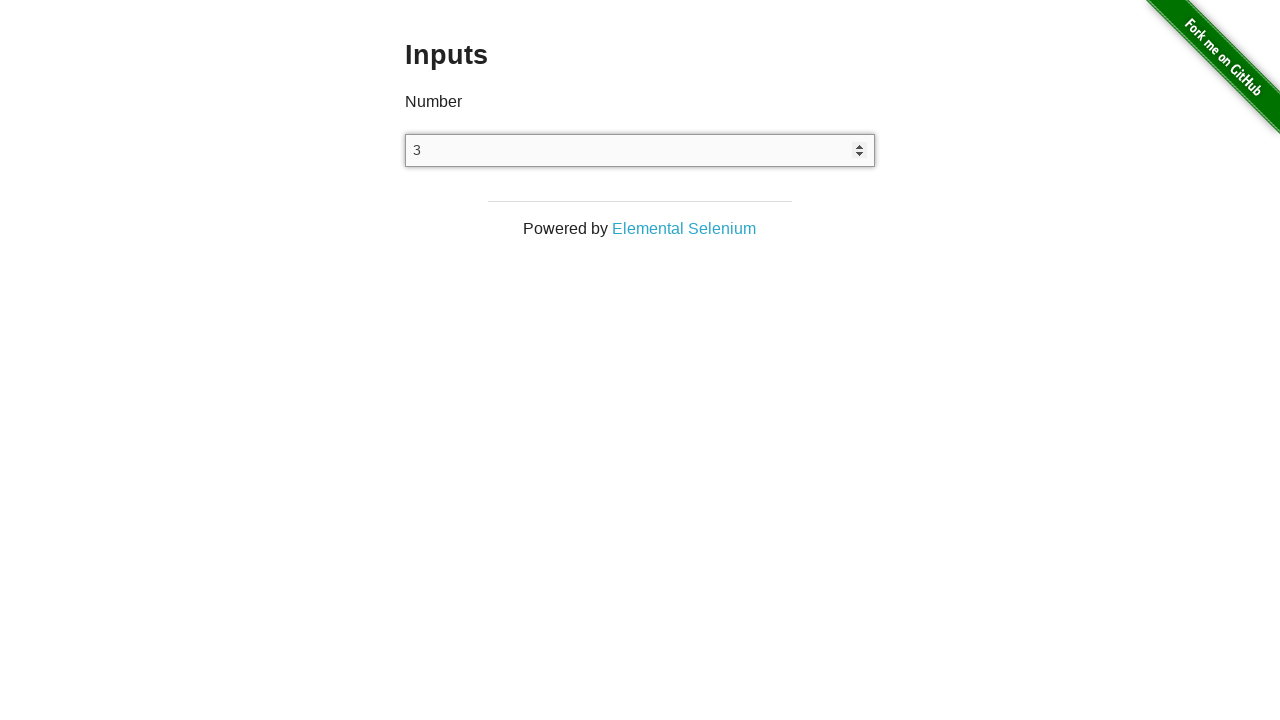

Pressed ArrowUp key to increase input value (iteration 4/30) on input[type='number']
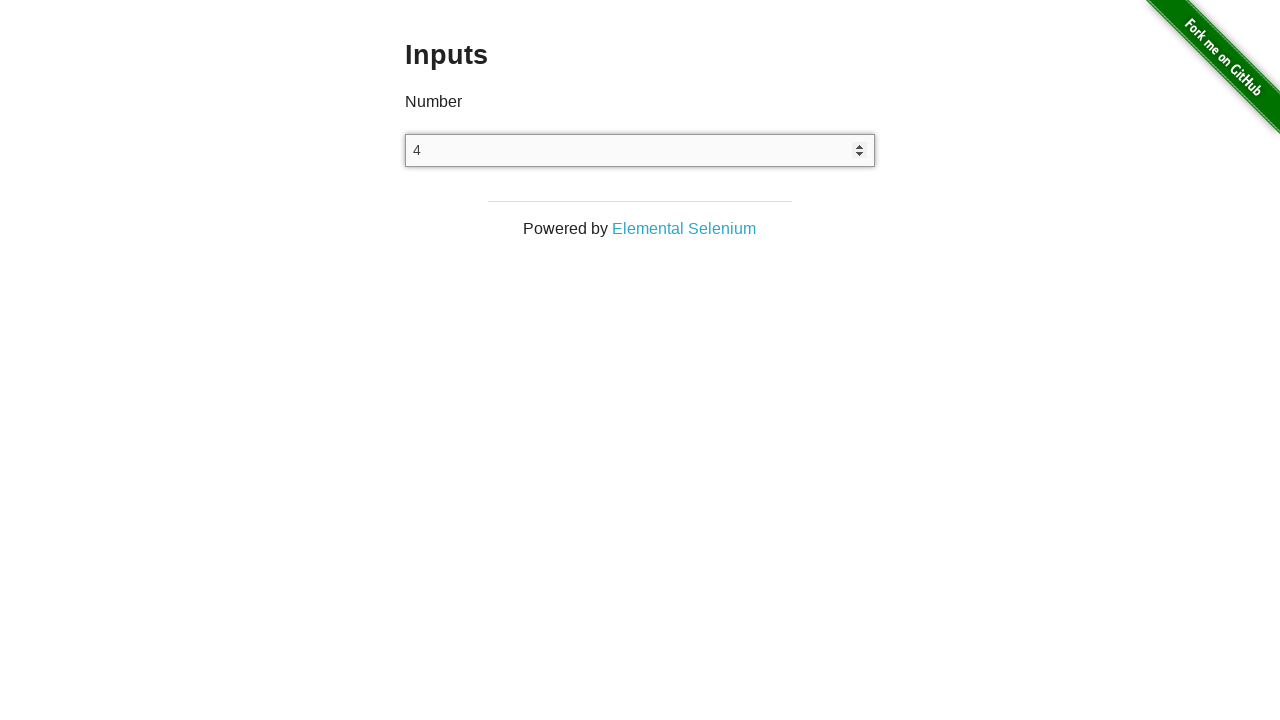

Pressed ArrowUp key to increase input value (iteration 5/30) on input[type='number']
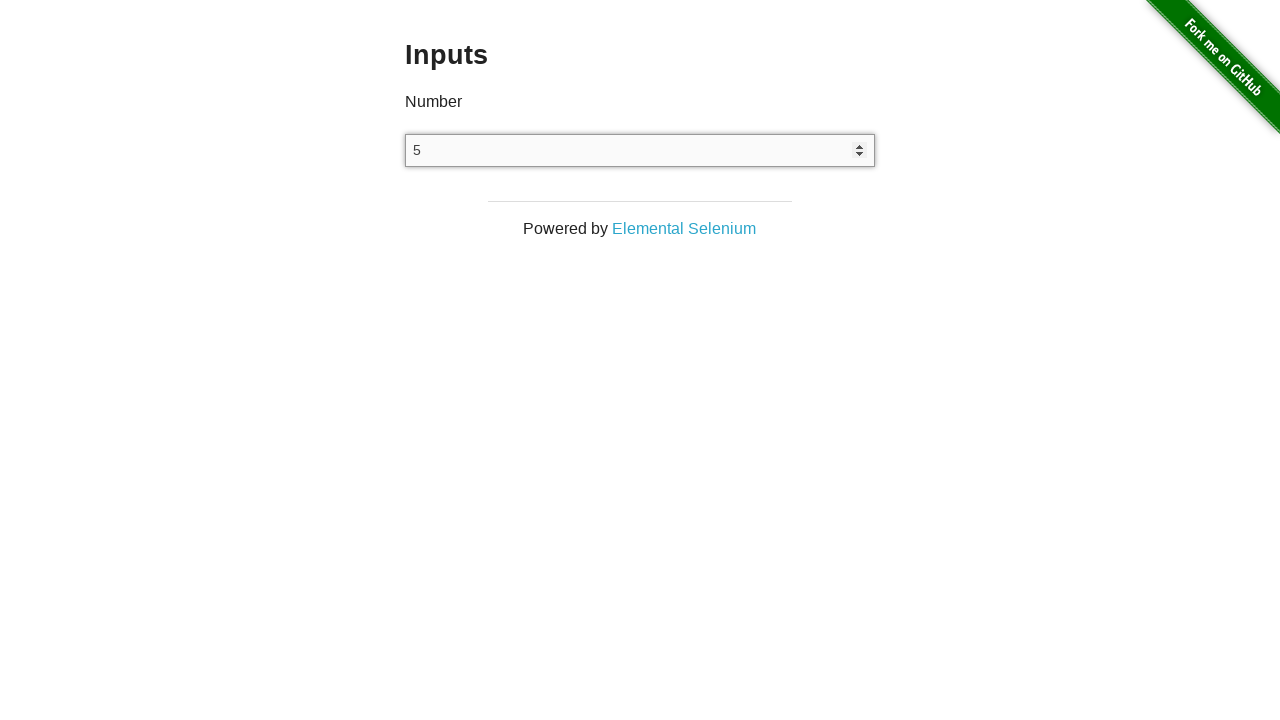

Pressed ArrowUp key to increase input value (iteration 6/30) on input[type='number']
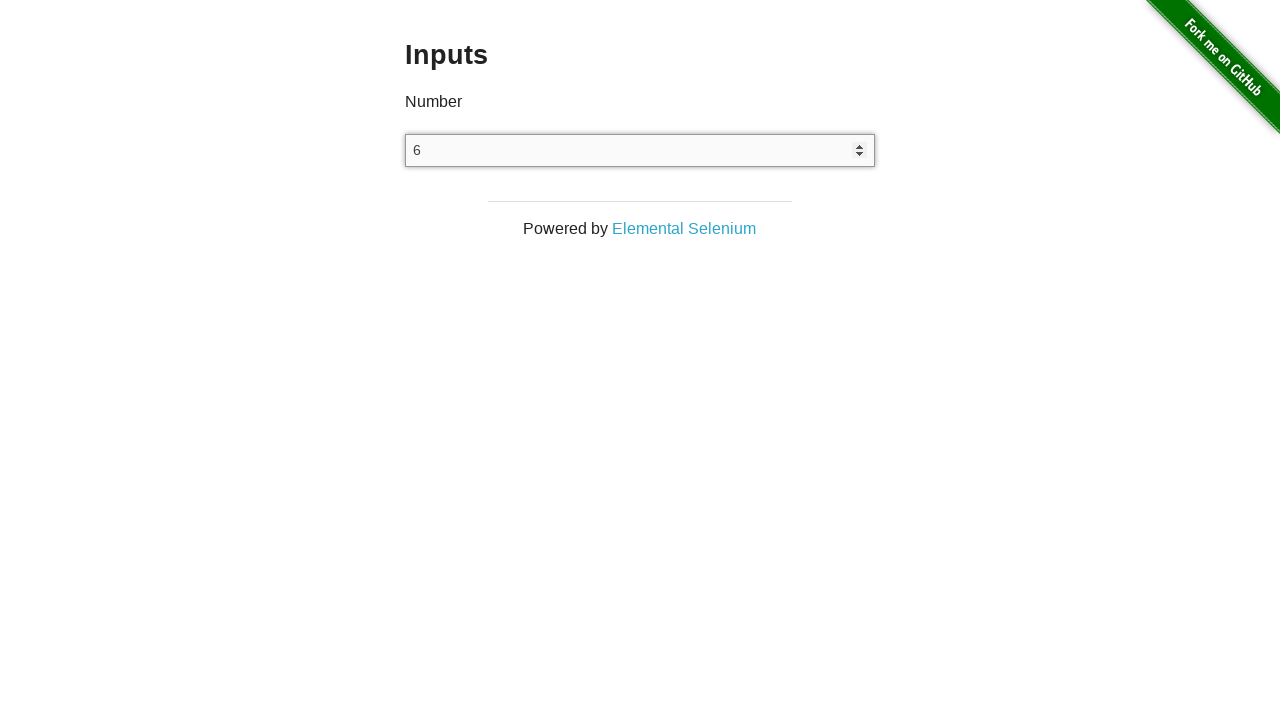

Pressed ArrowUp key to increase input value (iteration 7/30) on input[type='number']
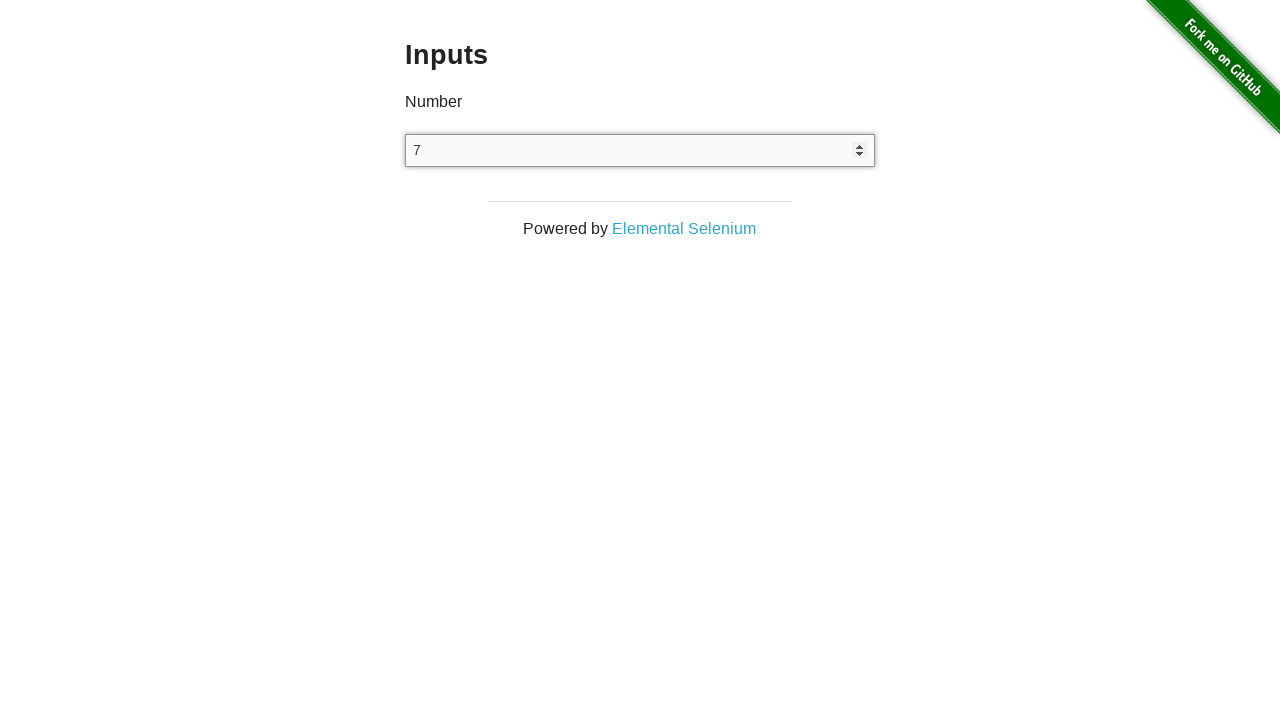

Pressed ArrowUp key to increase input value (iteration 8/30) on input[type='number']
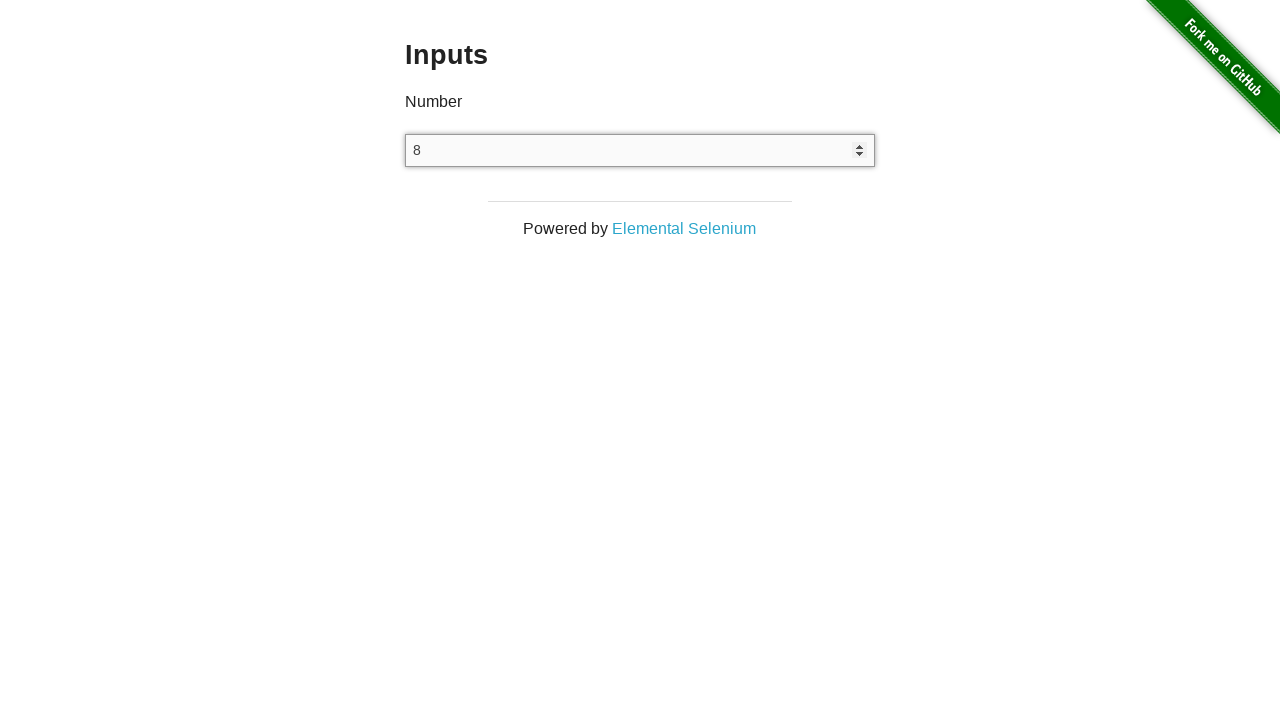

Pressed ArrowUp key to increase input value (iteration 9/30) on input[type='number']
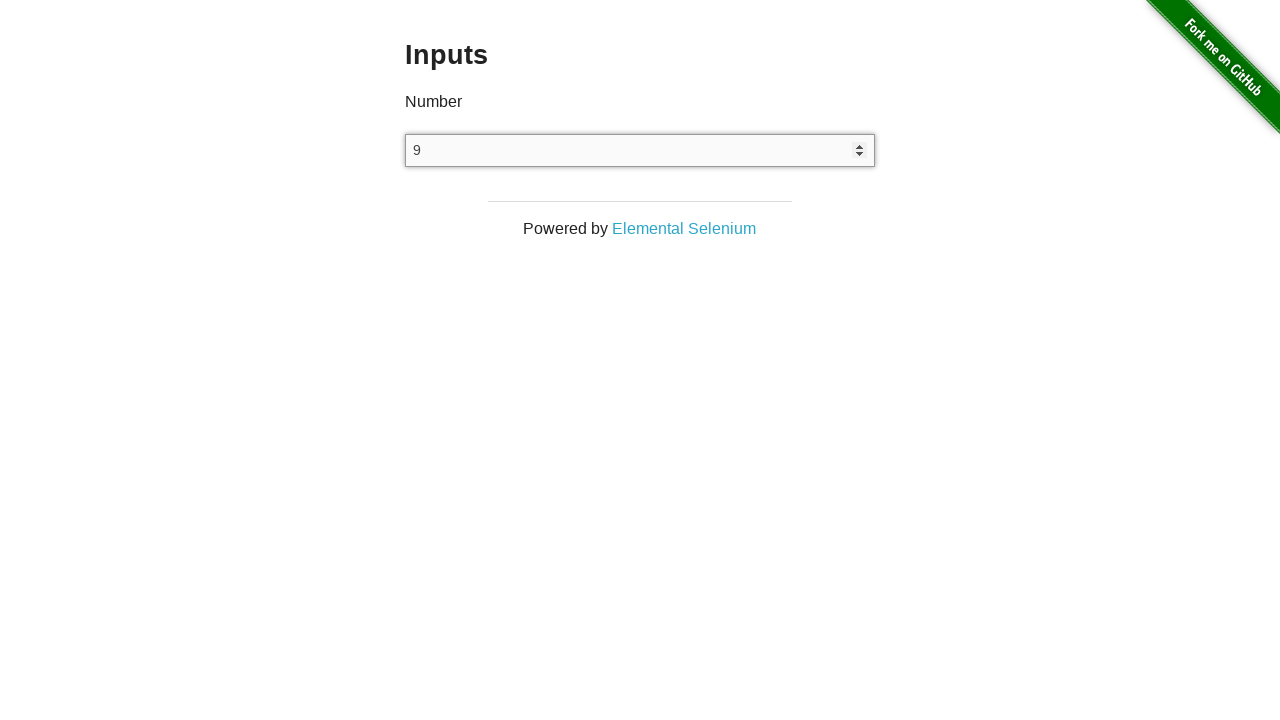

Pressed ArrowUp key to increase input value (iteration 10/30) on input[type='number']
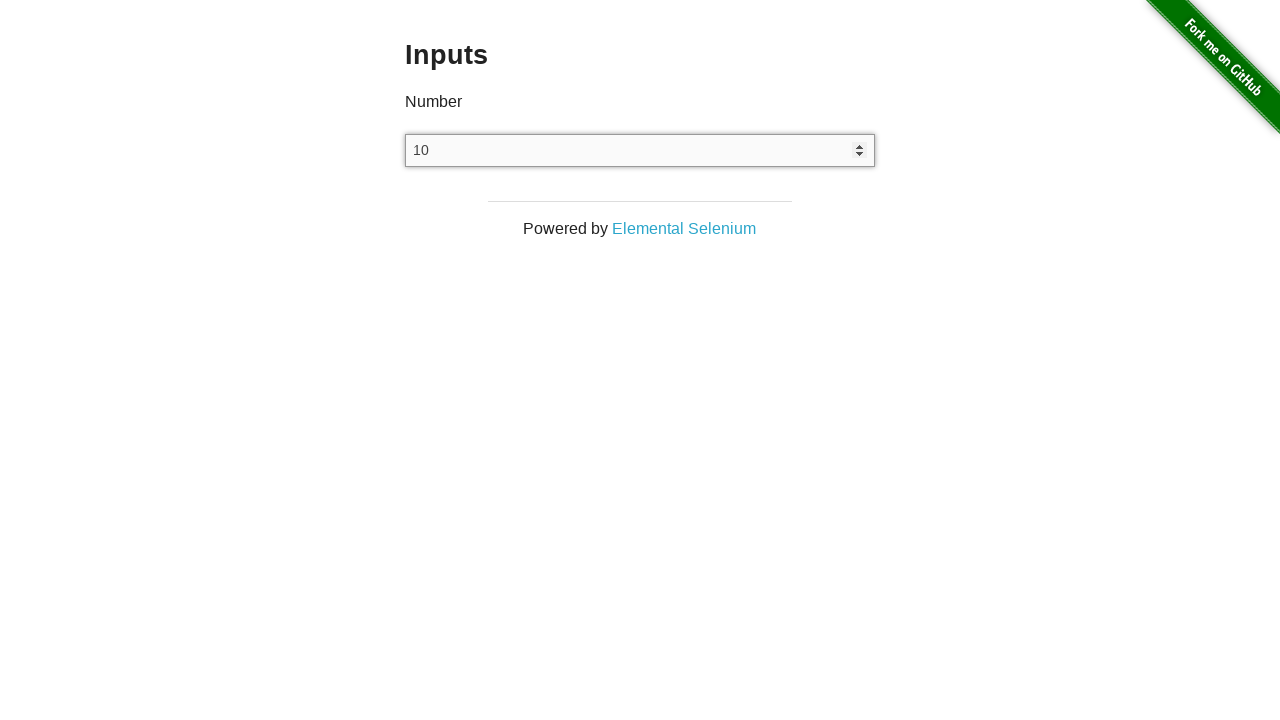

Pressed ArrowUp key to increase input value (iteration 11/30) on input[type='number']
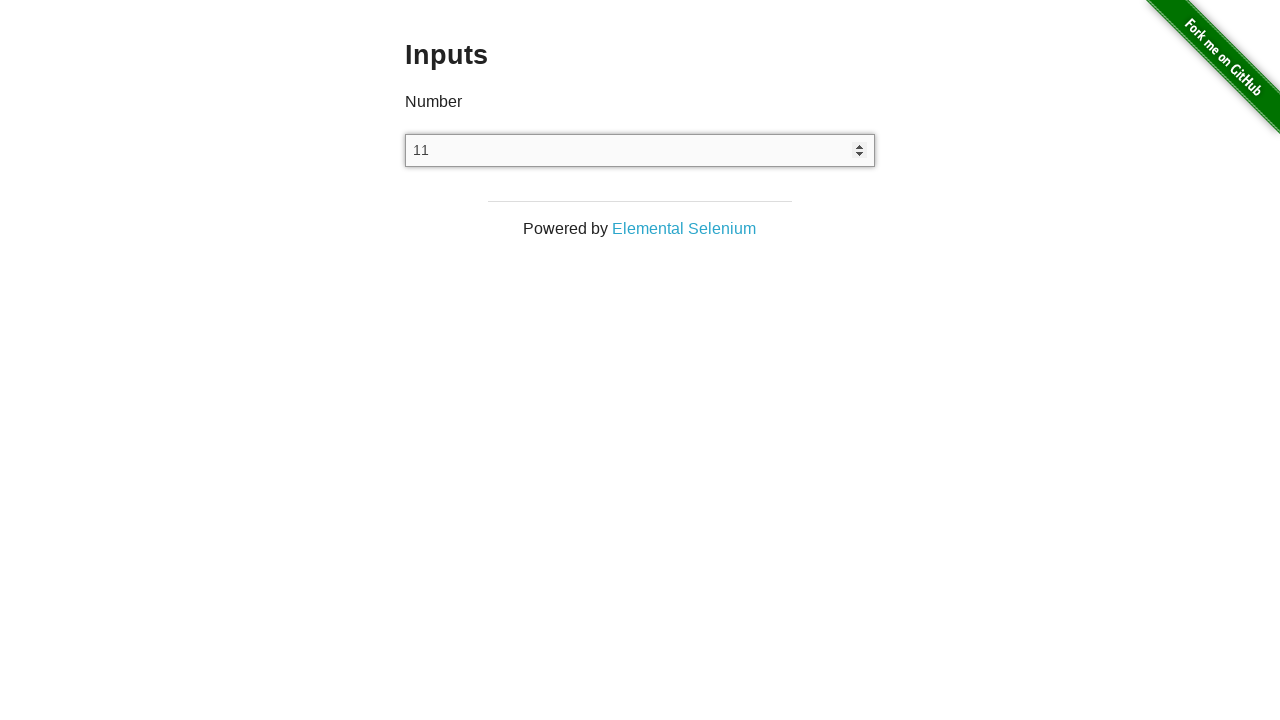

Pressed ArrowUp key to increase input value (iteration 12/30) on input[type='number']
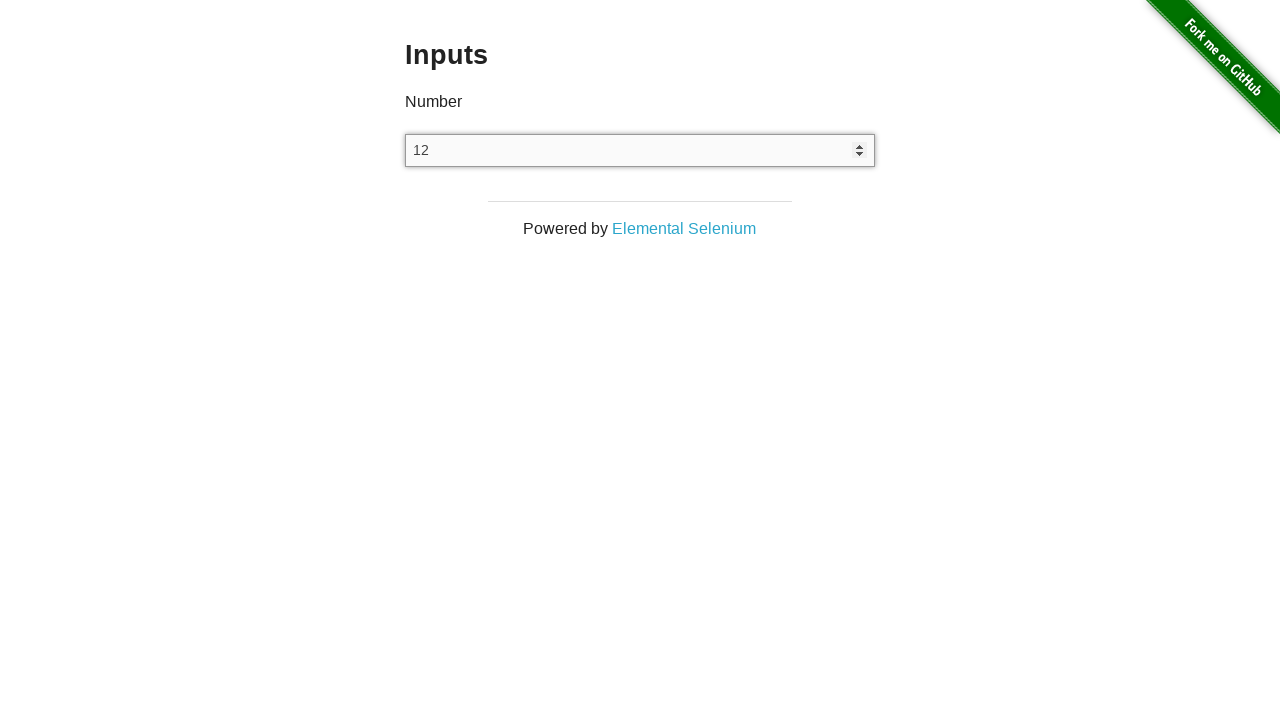

Pressed ArrowUp key to increase input value (iteration 13/30) on input[type='number']
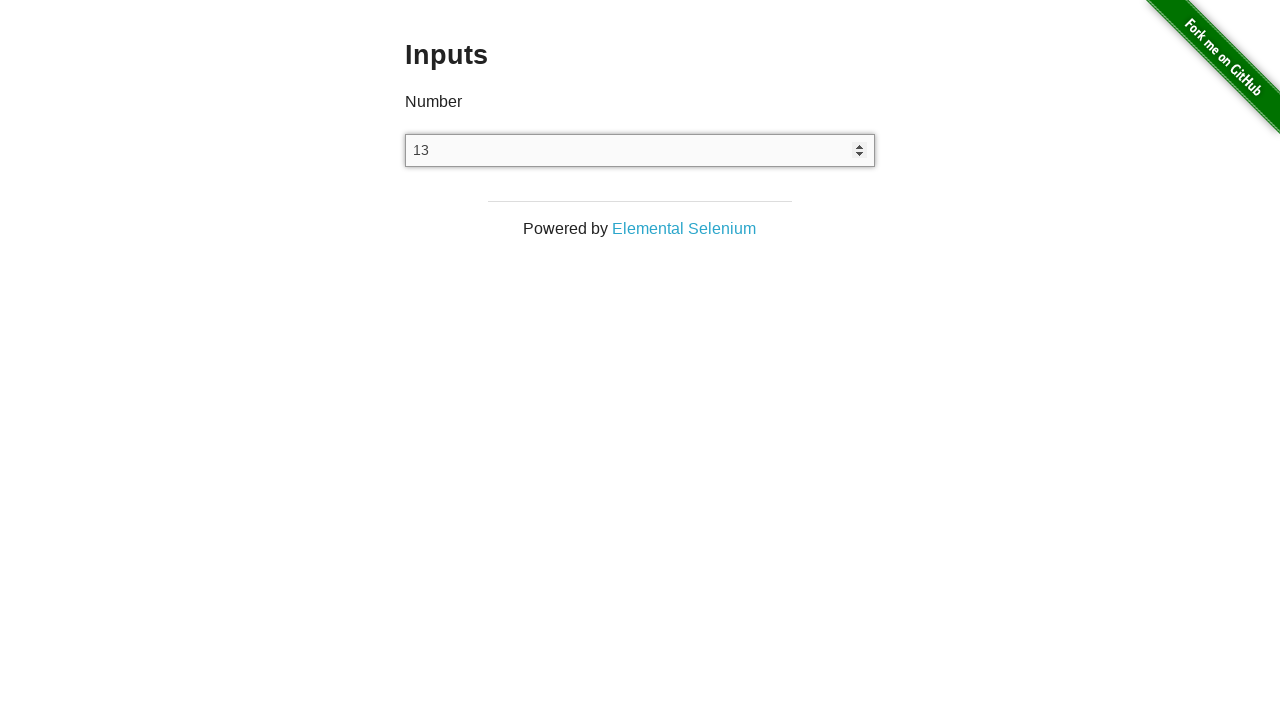

Pressed ArrowUp key to increase input value (iteration 14/30) on input[type='number']
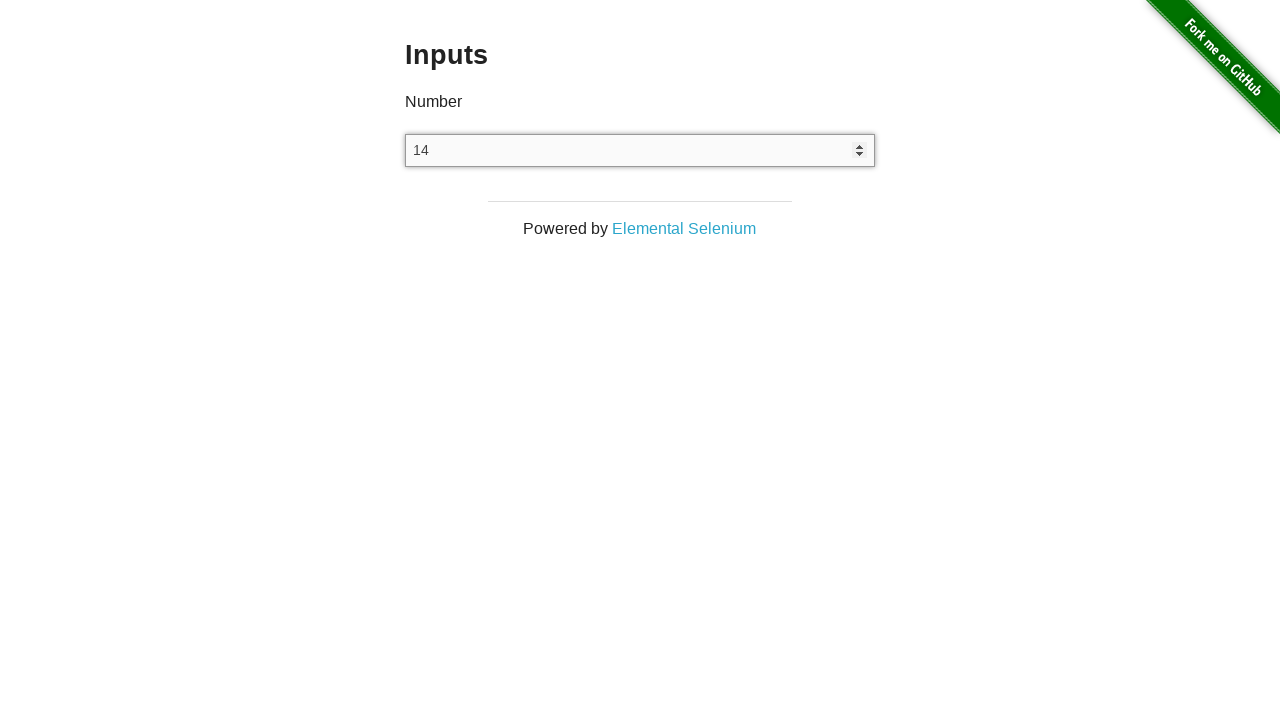

Pressed ArrowUp key to increase input value (iteration 15/30) on input[type='number']
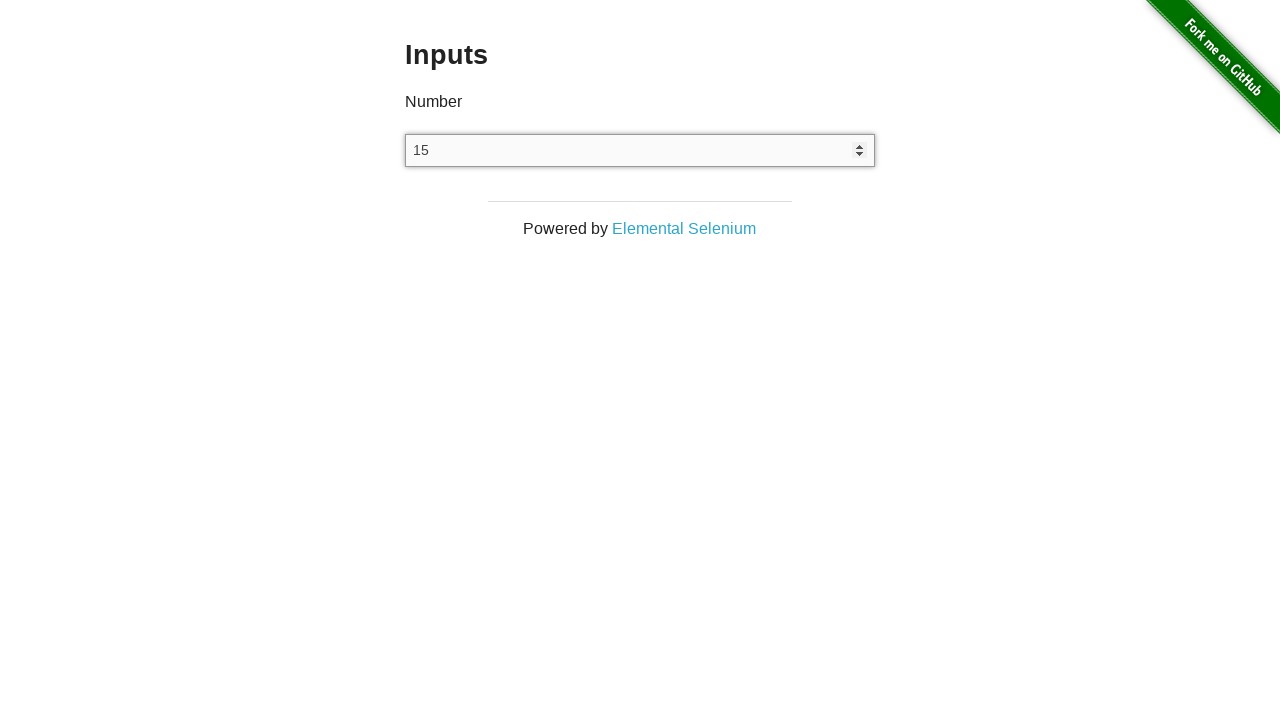

Pressed ArrowUp key to increase input value (iteration 16/30) on input[type='number']
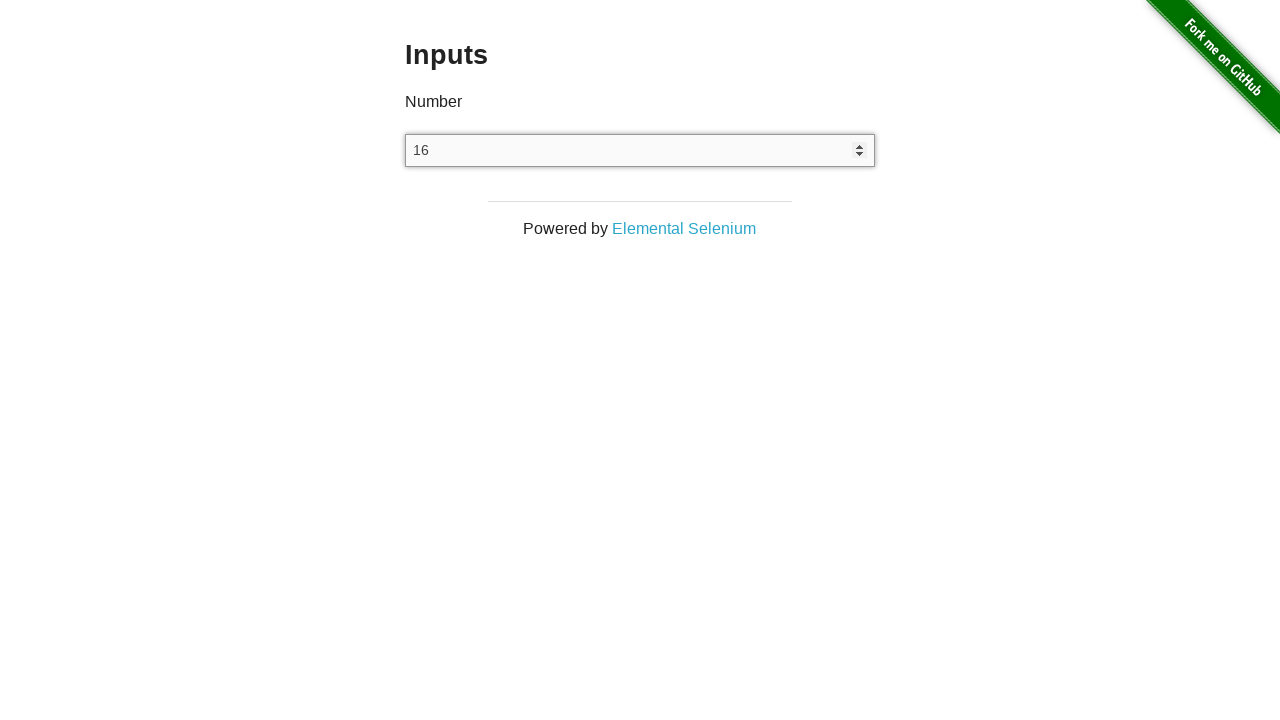

Pressed ArrowUp key to increase input value (iteration 17/30) on input[type='number']
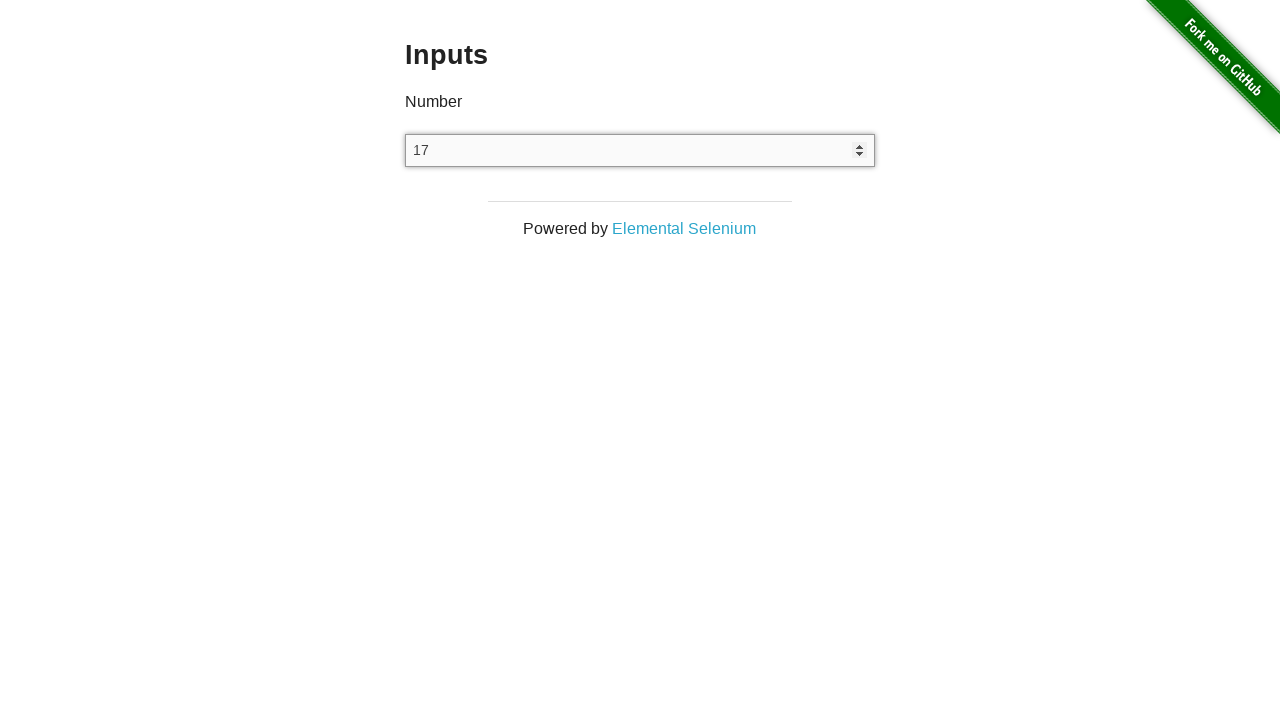

Pressed ArrowUp key to increase input value (iteration 18/30) on input[type='number']
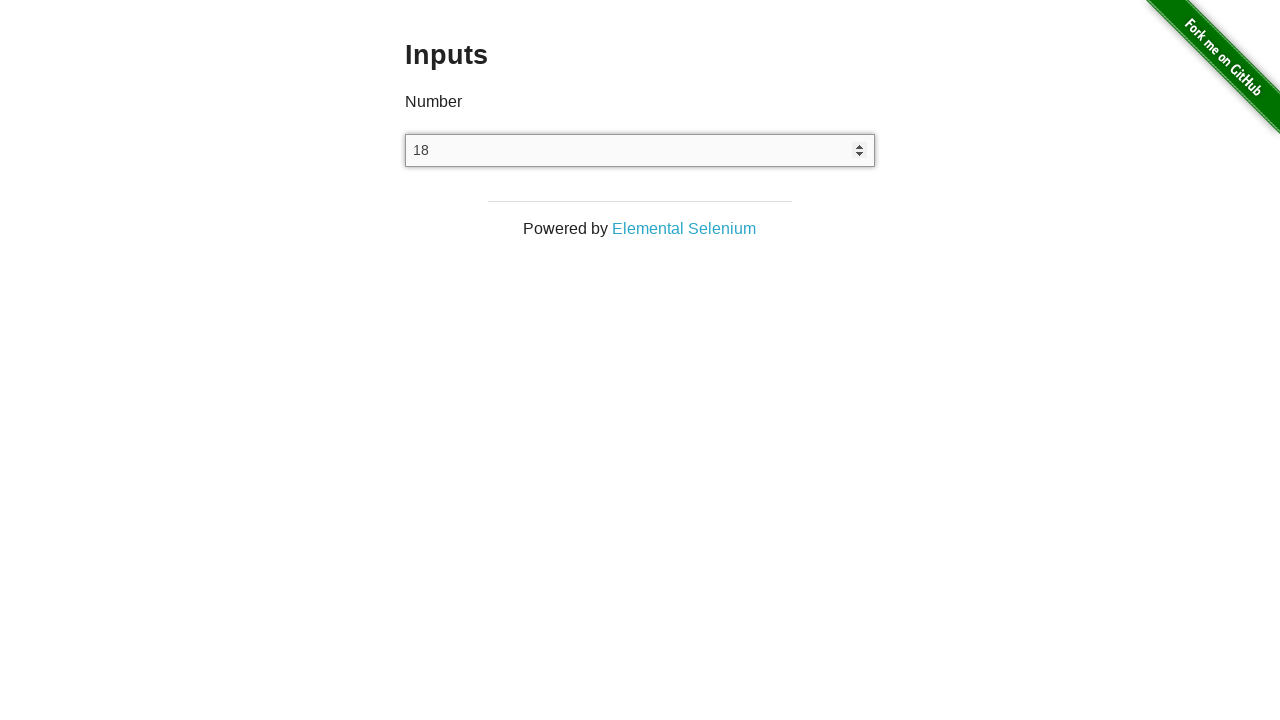

Pressed ArrowUp key to increase input value (iteration 19/30) on input[type='number']
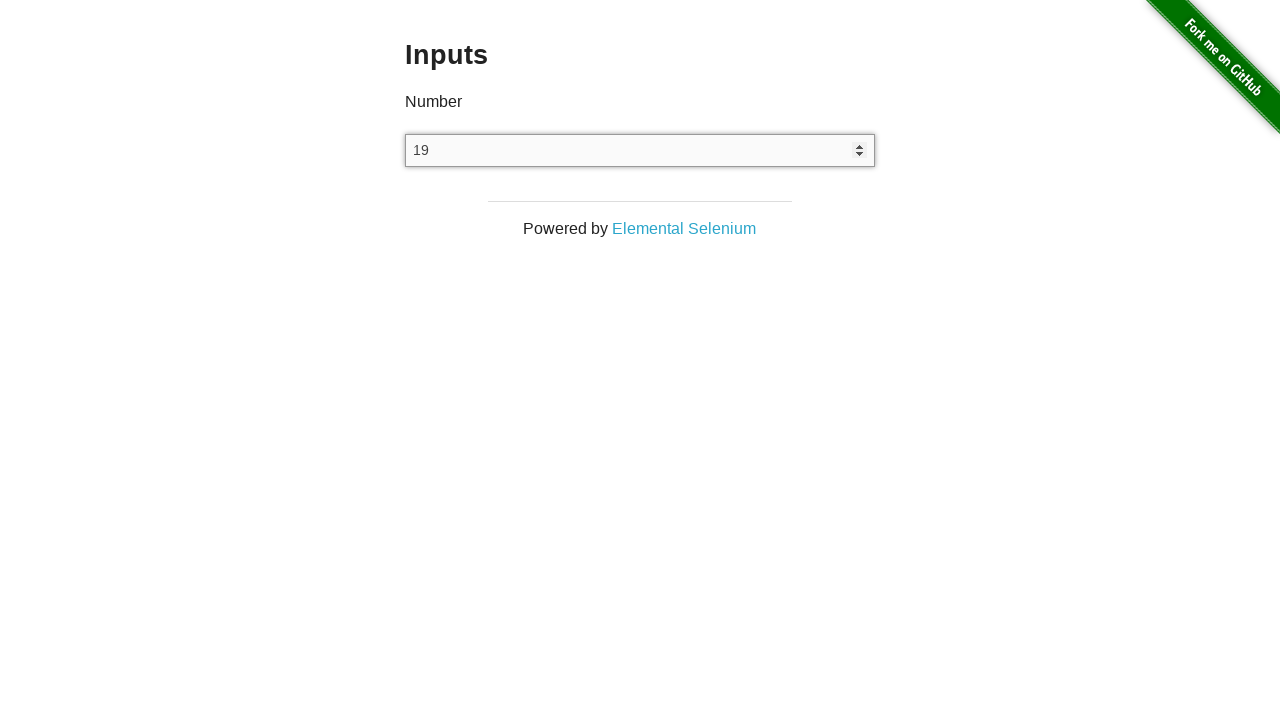

Pressed ArrowUp key to increase input value (iteration 20/30) on input[type='number']
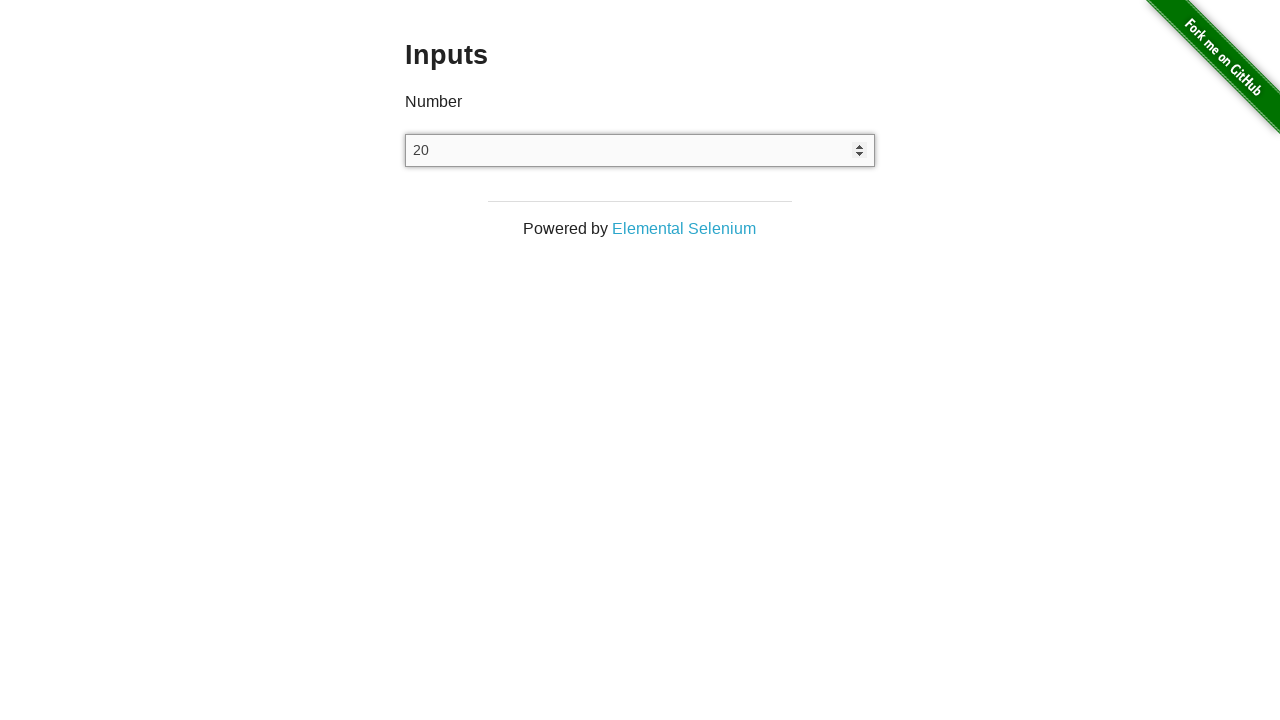

Pressed ArrowUp key to increase input value (iteration 21/30) on input[type='number']
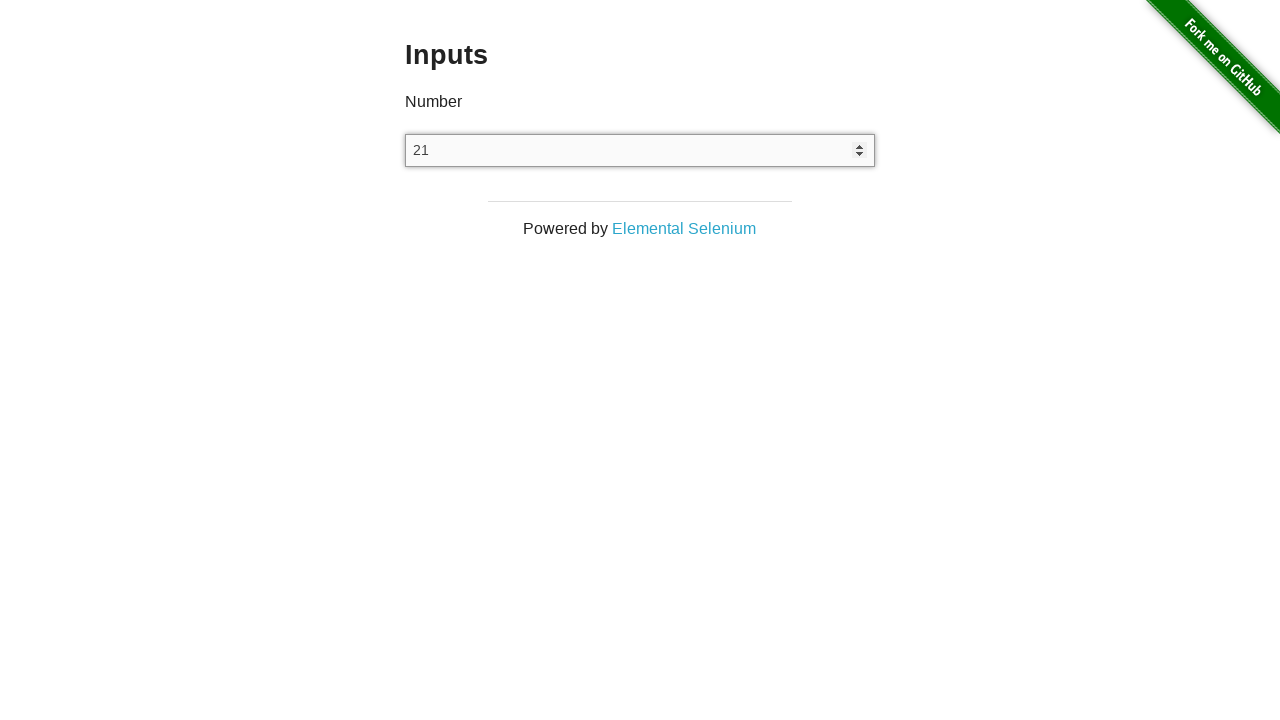

Pressed ArrowUp key to increase input value (iteration 22/30) on input[type='number']
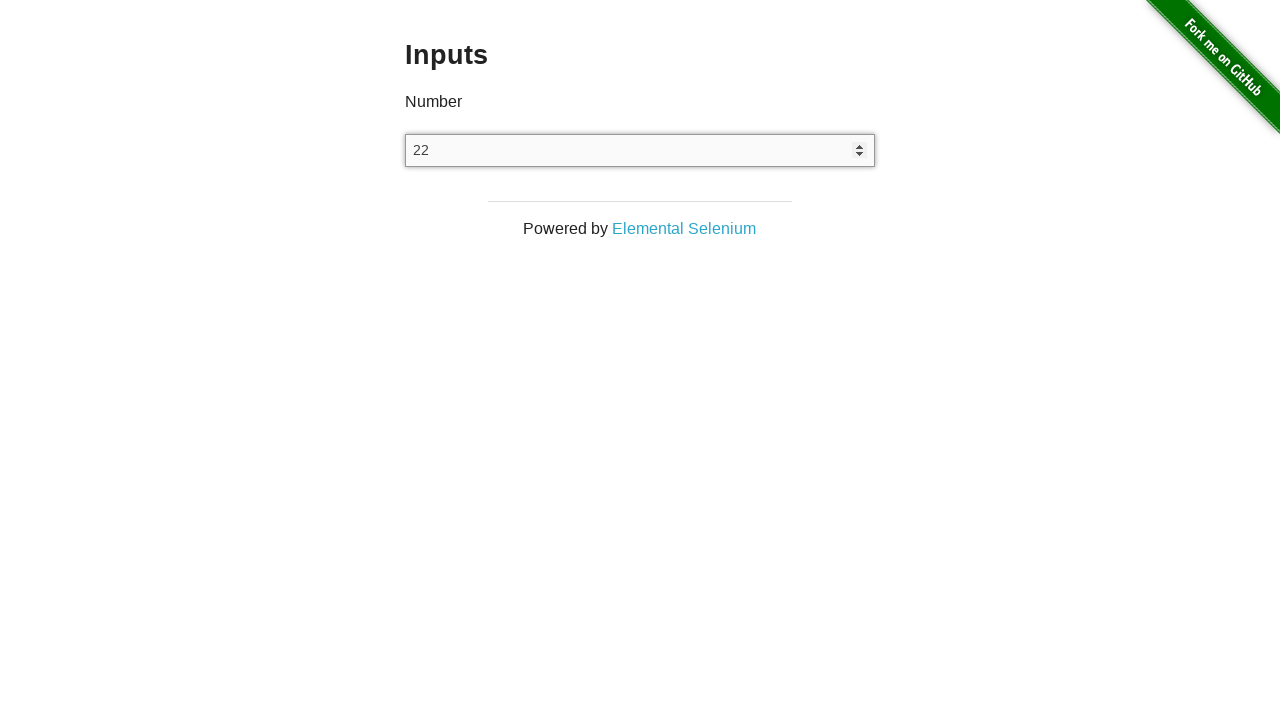

Pressed ArrowUp key to increase input value (iteration 23/30) on input[type='number']
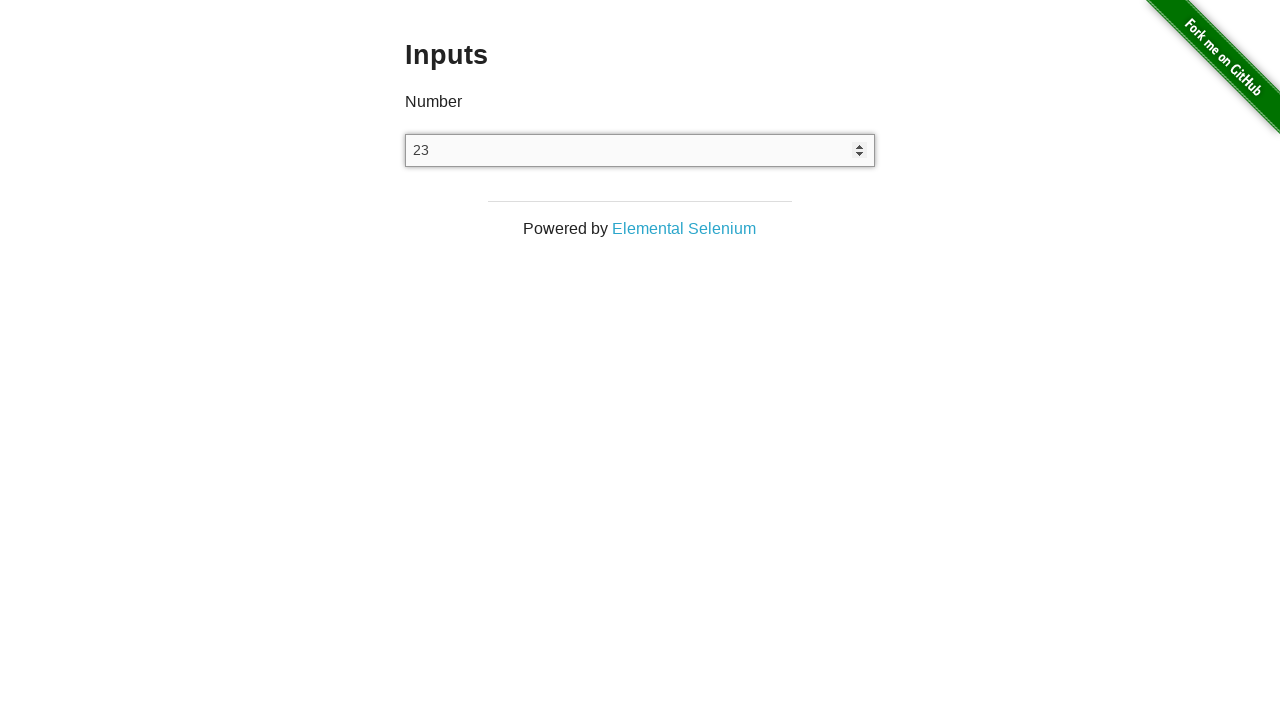

Pressed ArrowUp key to increase input value (iteration 24/30) on input[type='number']
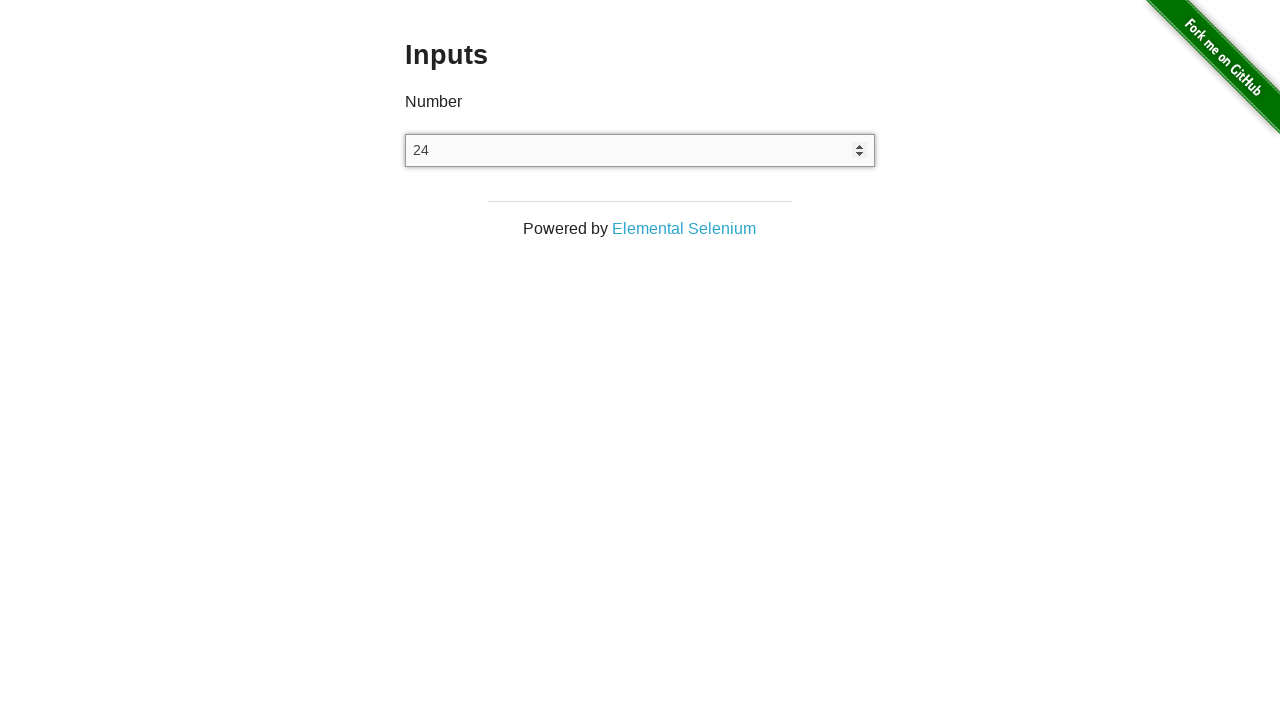

Pressed ArrowUp key to increase input value (iteration 25/30) on input[type='number']
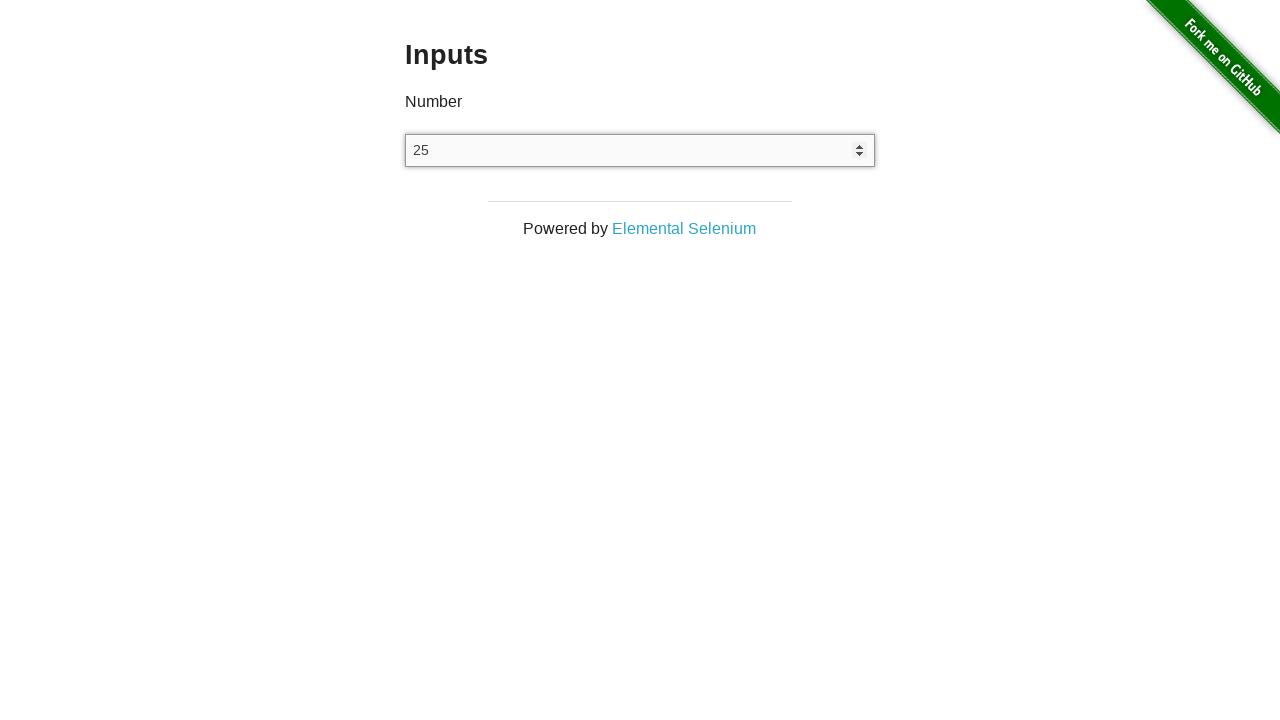

Pressed ArrowUp key to increase input value (iteration 26/30) on input[type='number']
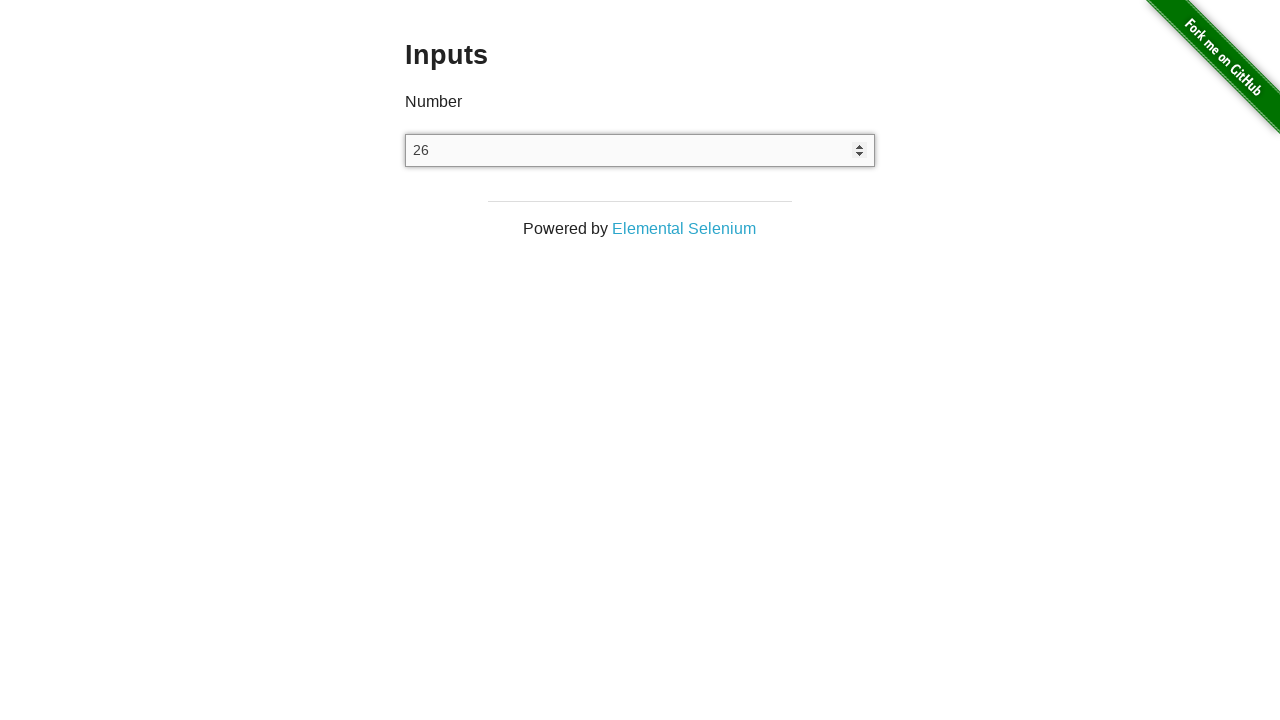

Pressed ArrowUp key to increase input value (iteration 27/30) on input[type='number']
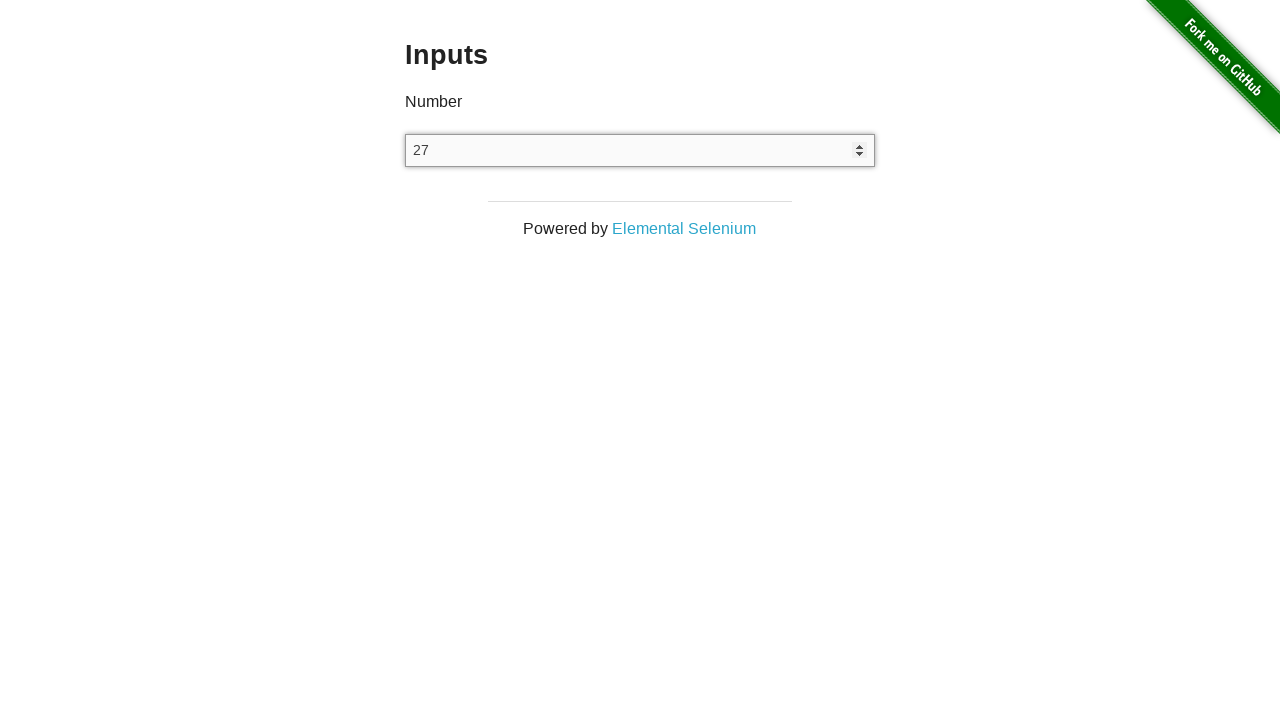

Pressed ArrowUp key to increase input value (iteration 28/30) on input[type='number']
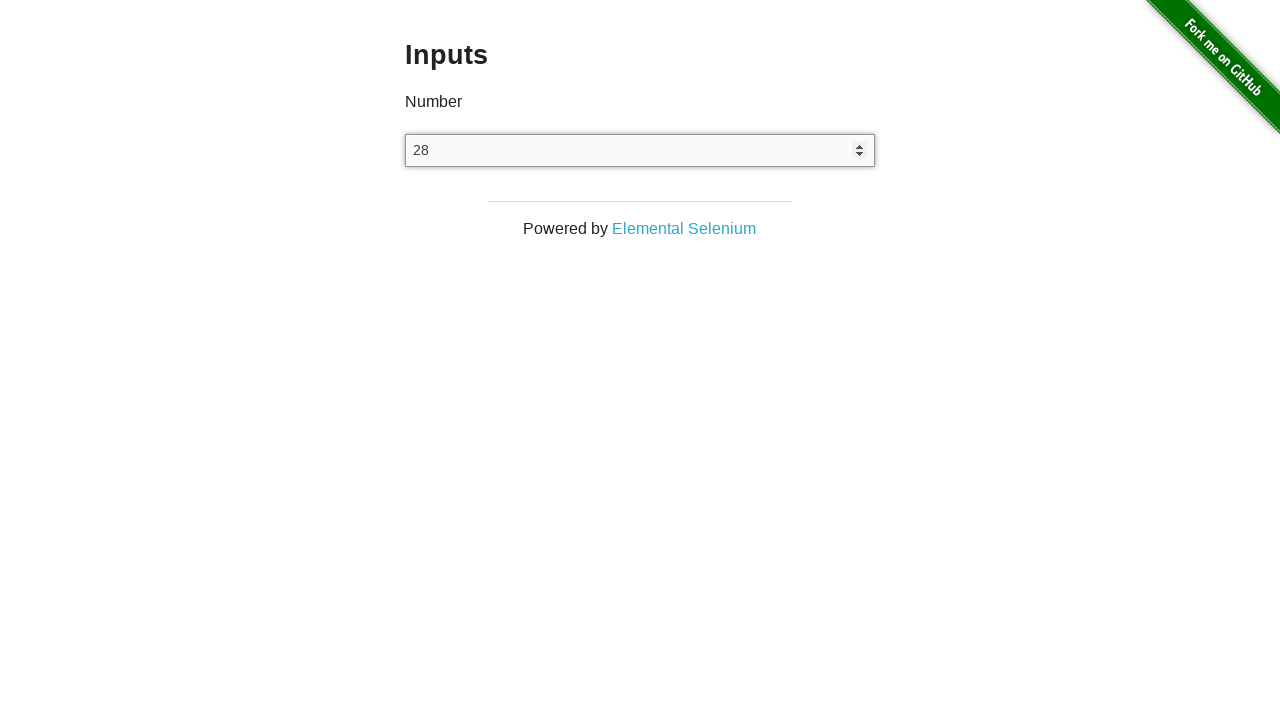

Pressed ArrowUp key to increase input value (iteration 29/30) on input[type='number']
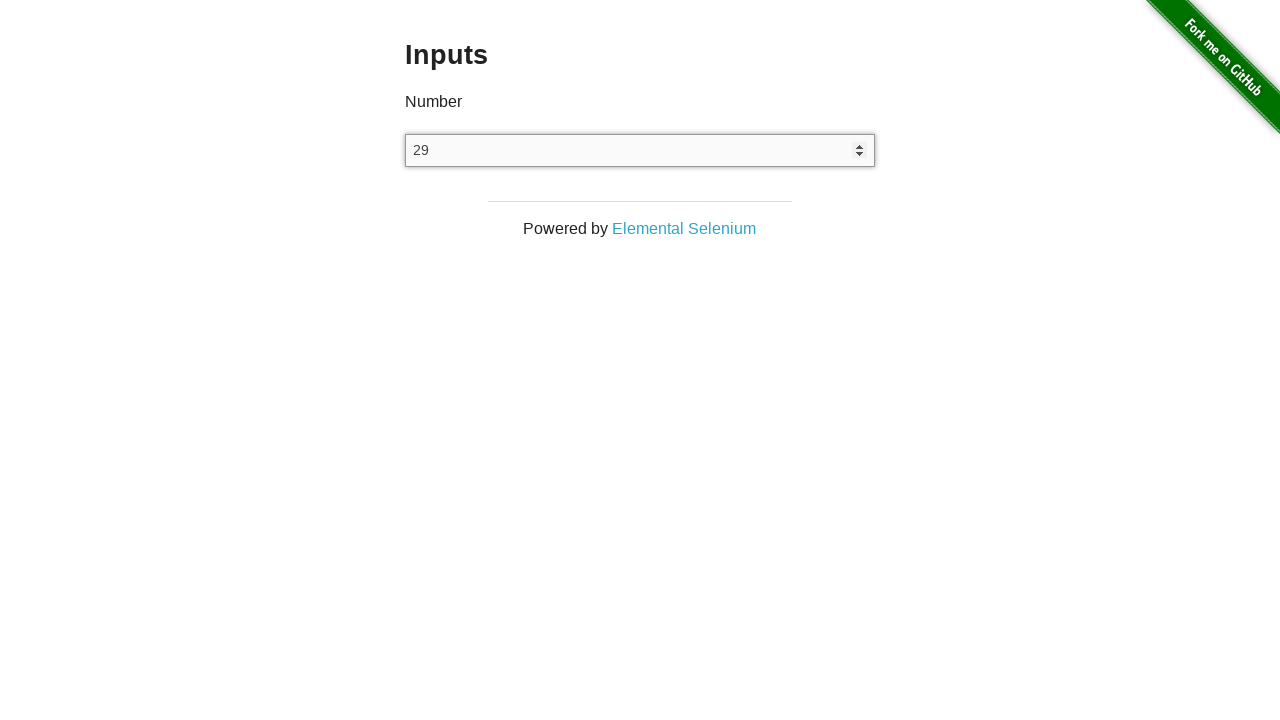

Pressed ArrowUp key to increase input value (iteration 30/30) on input[type='number']
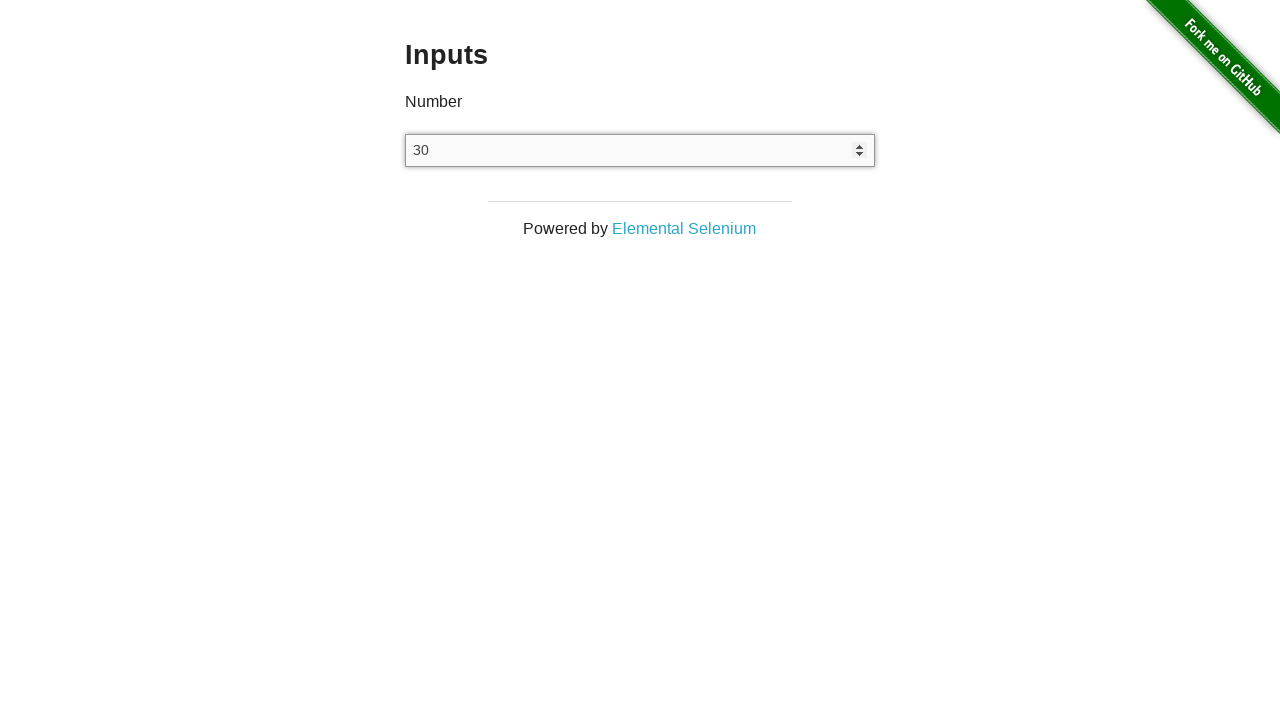

Pressed ArrowDown key to decrease input value (iteration 1/15) on input[type='number']
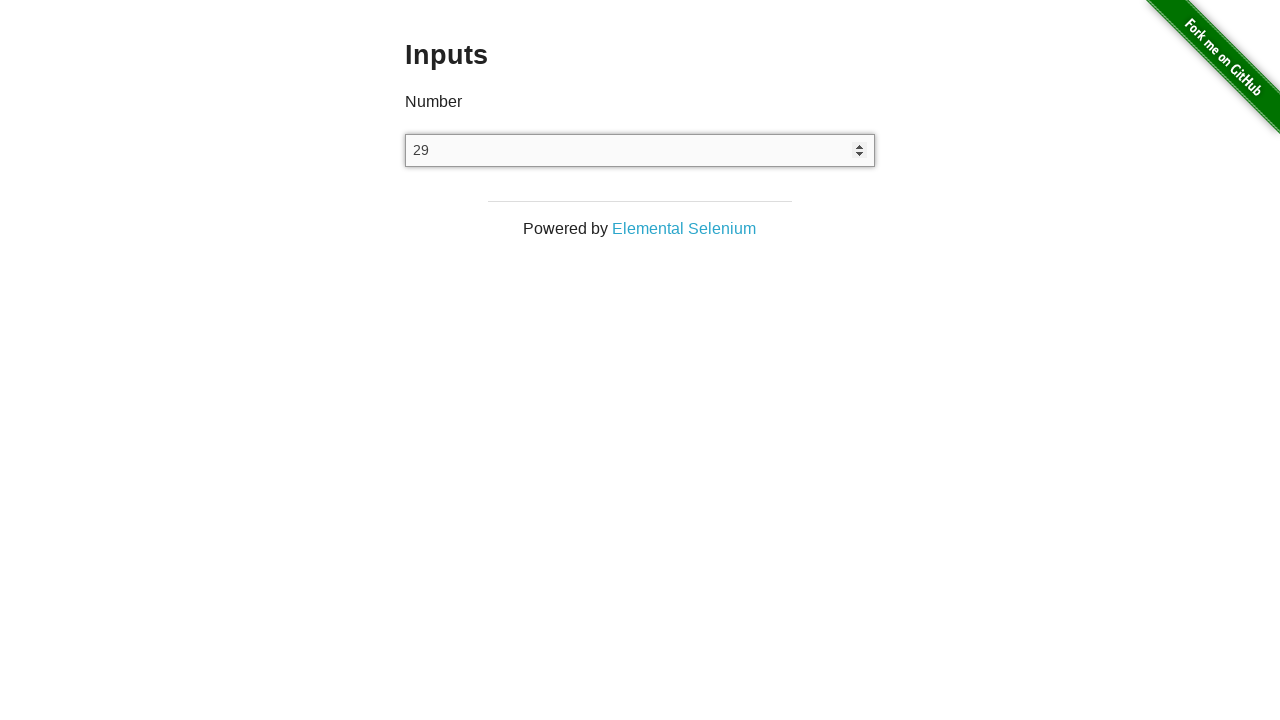

Pressed ArrowDown key to decrease input value (iteration 2/15) on input[type='number']
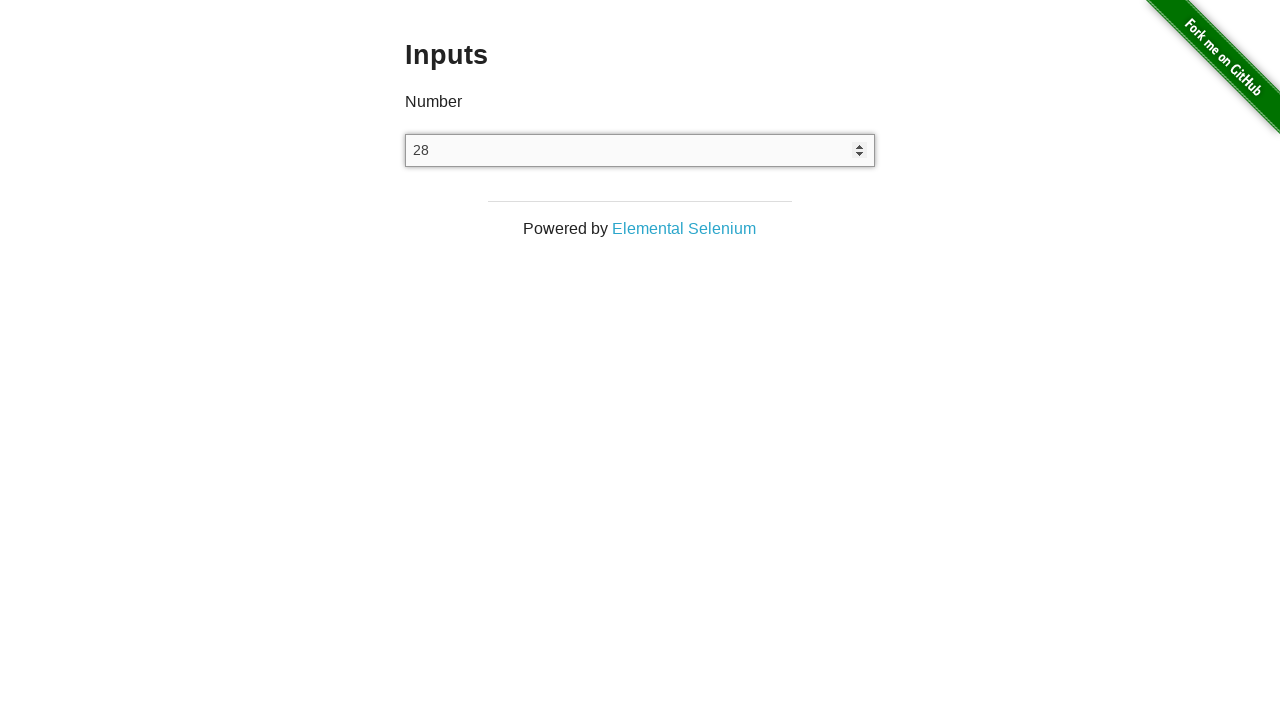

Pressed ArrowDown key to decrease input value (iteration 3/15) on input[type='number']
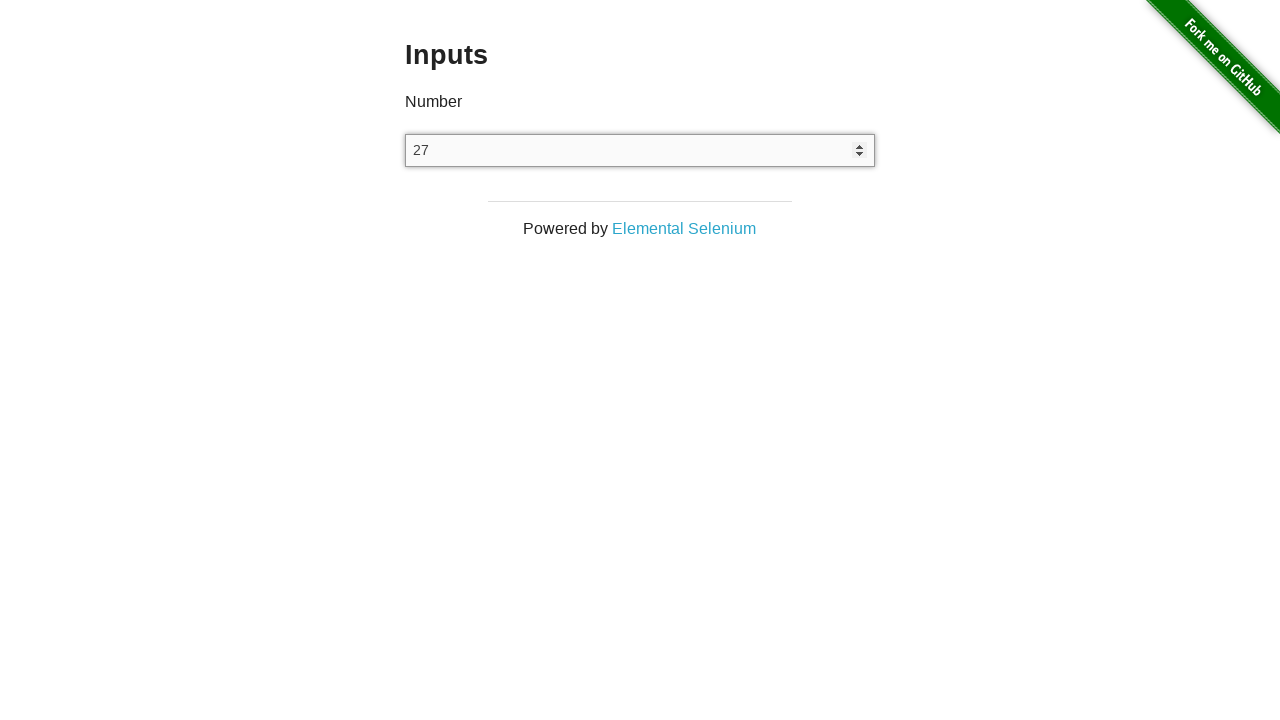

Pressed ArrowDown key to decrease input value (iteration 4/15) on input[type='number']
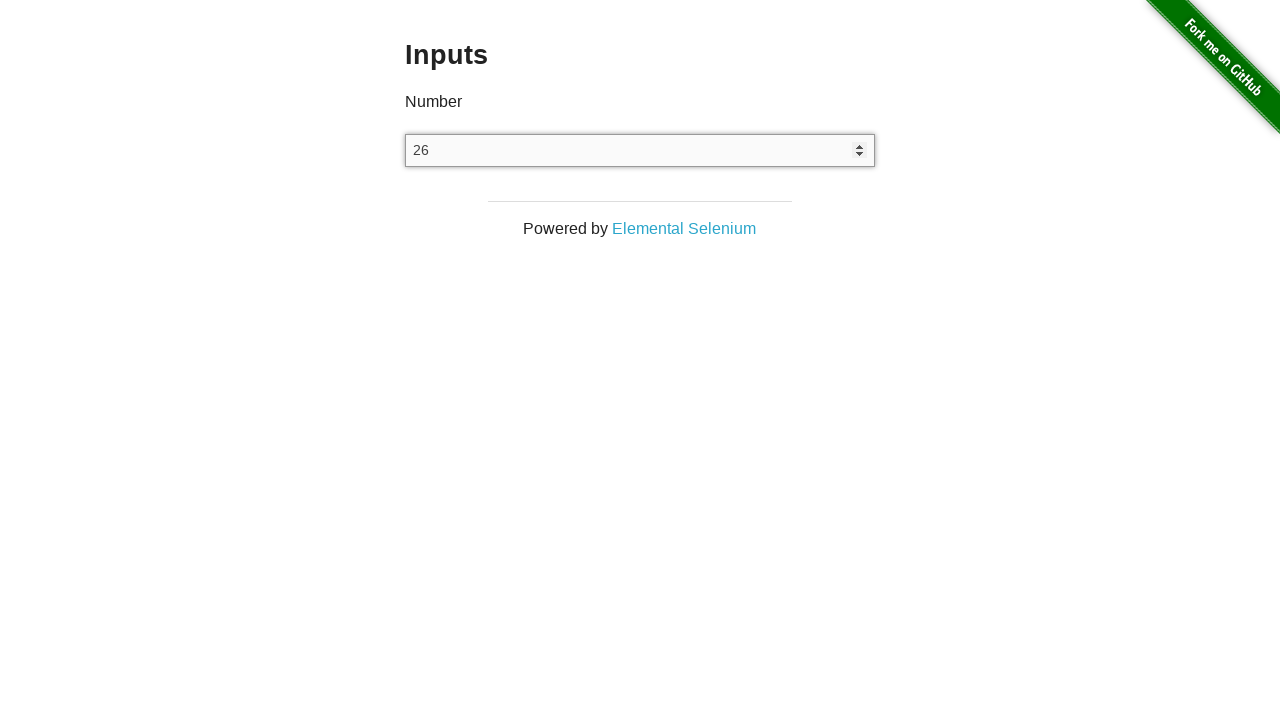

Pressed ArrowDown key to decrease input value (iteration 5/15) on input[type='number']
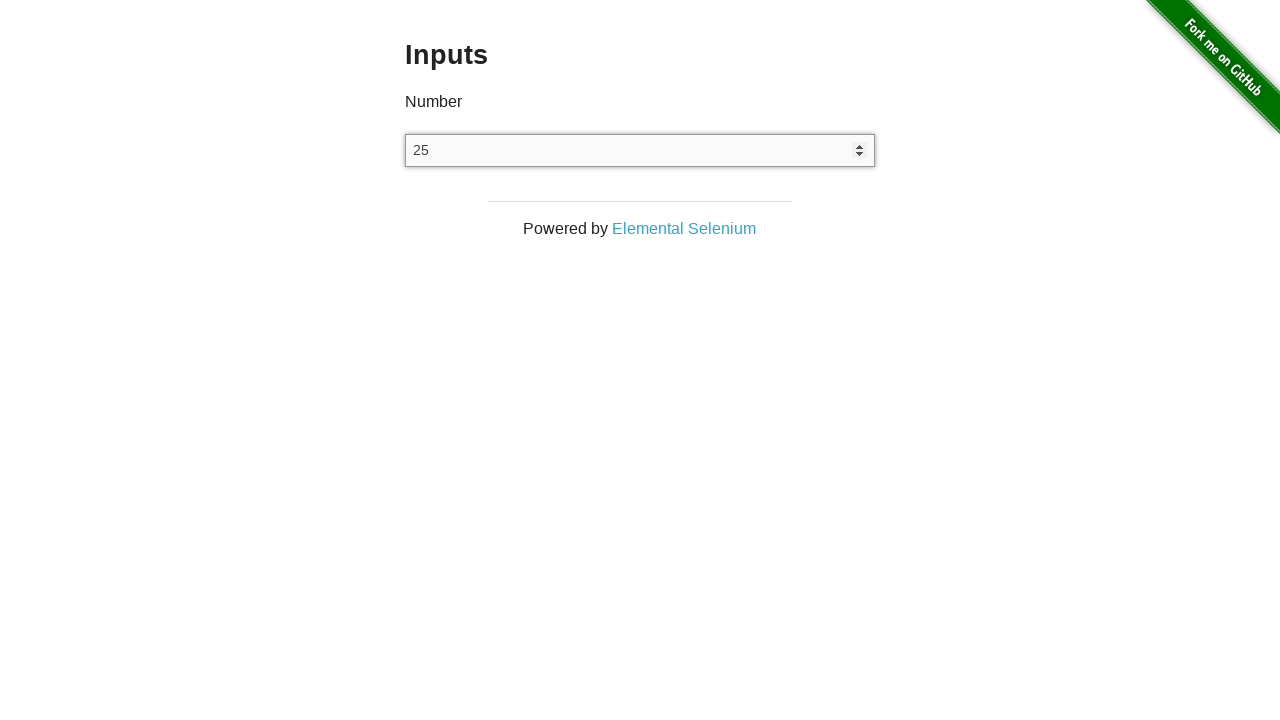

Pressed ArrowDown key to decrease input value (iteration 6/15) on input[type='number']
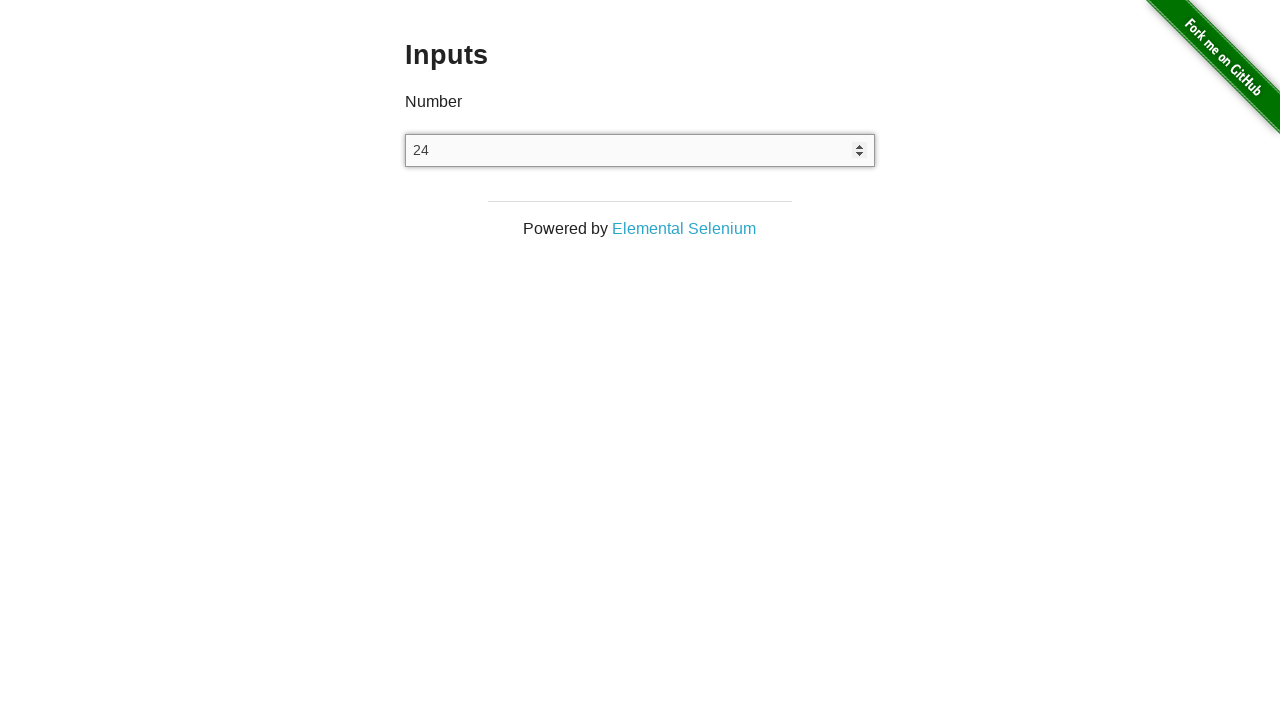

Pressed ArrowDown key to decrease input value (iteration 7/15) on input[type='number']
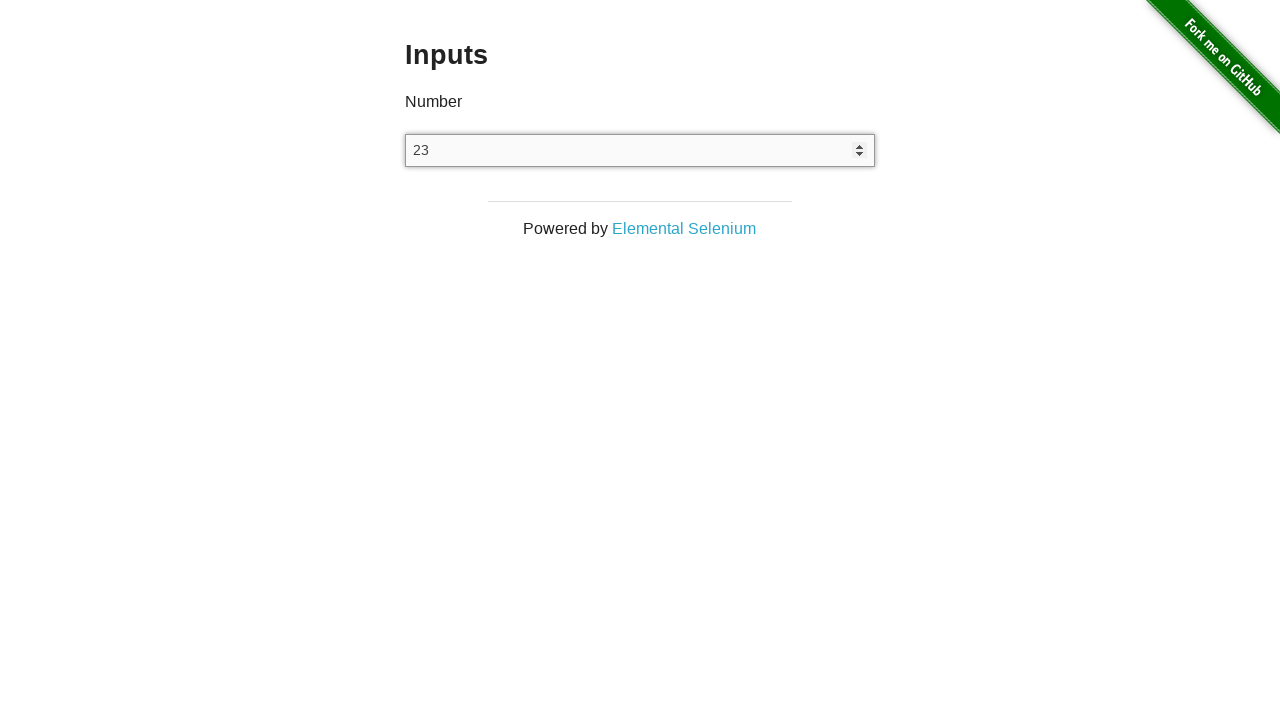

Pressed ArrowDown key to decrease input value (iteration 8/15) on input[type='number']
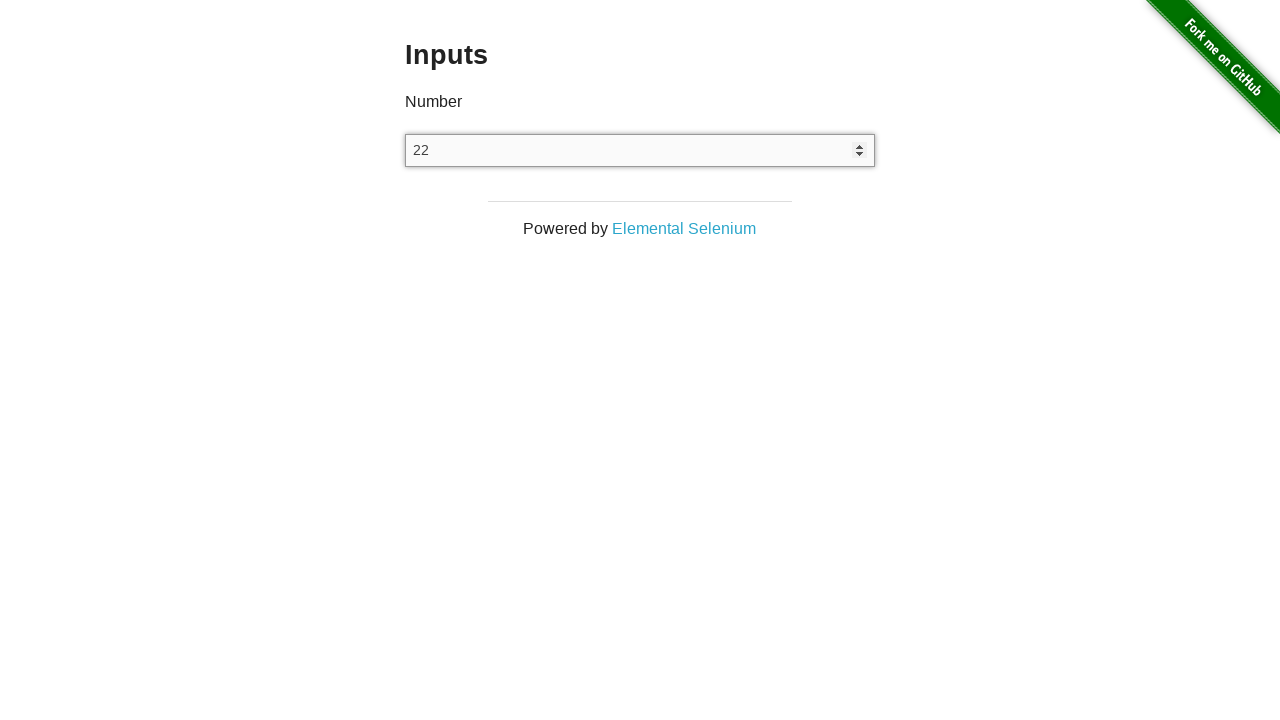

Pressed ArrowDown key to decrease input value (iteration 9/15) on input[type='number']
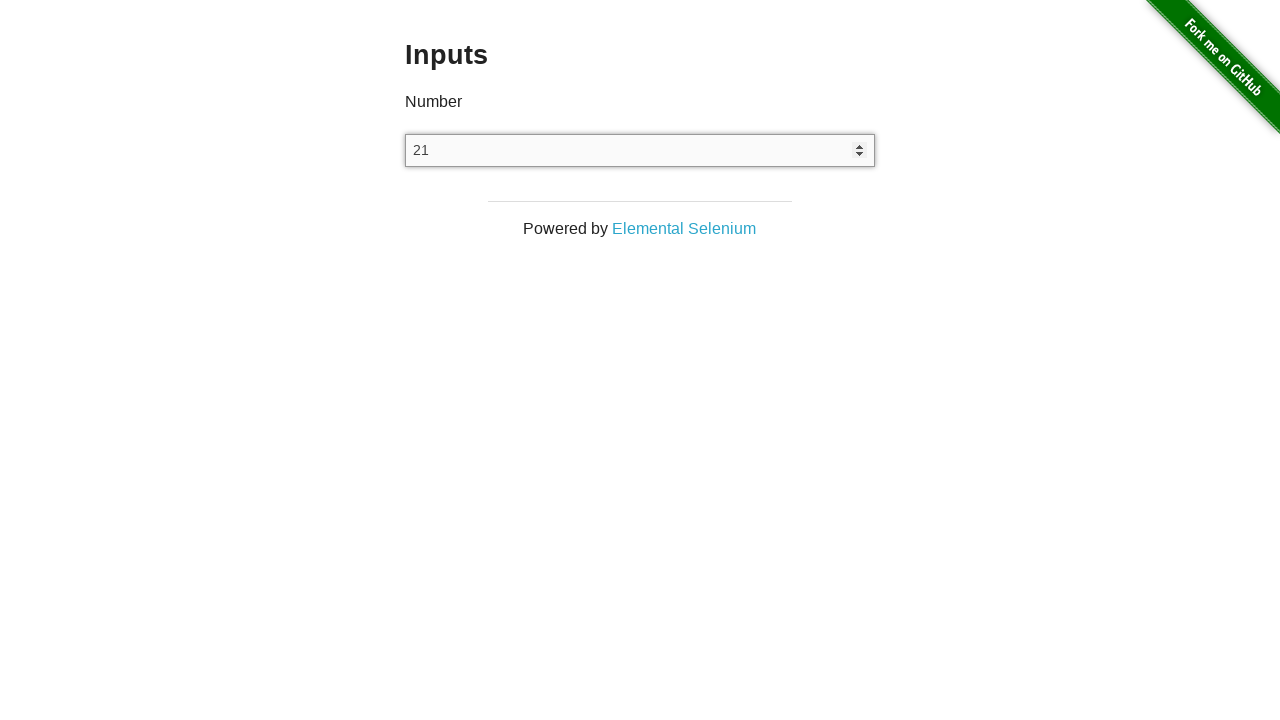

Pressed ArrowDown key to decrease input value (iteration 10/15) on input[type='number']
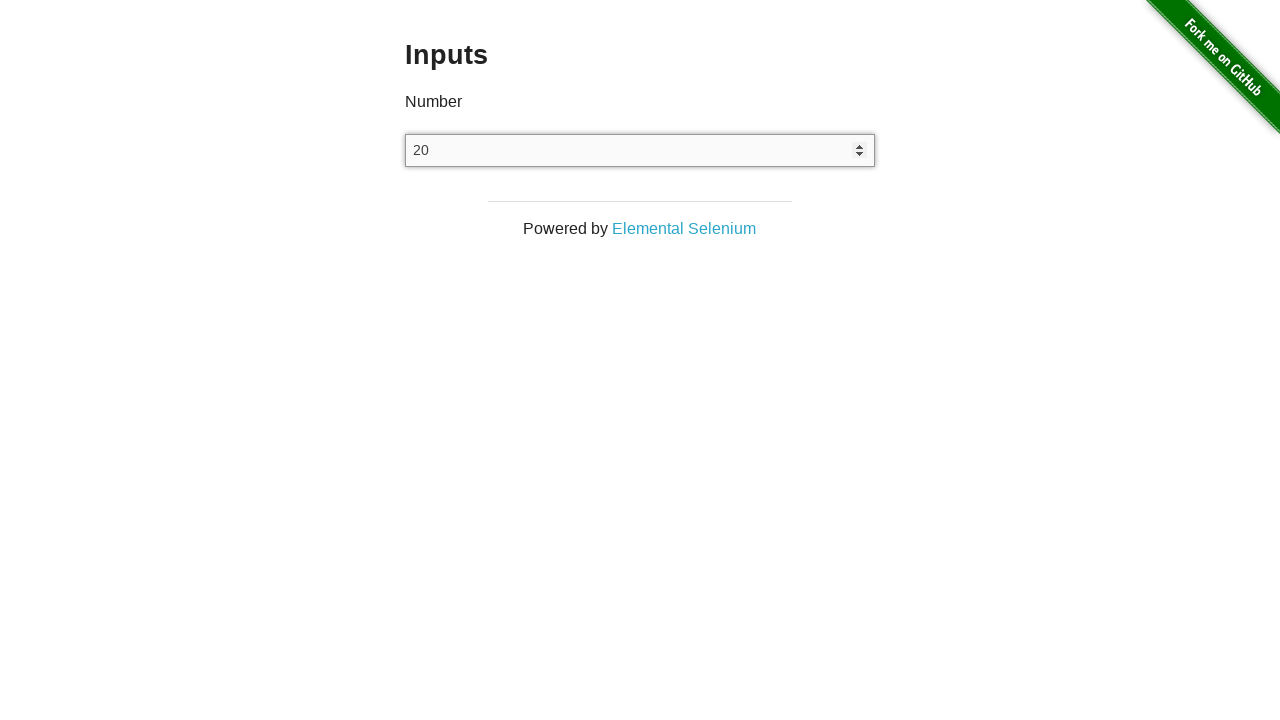

Pressed ArrowDown key to decrease input value (iteration 11/15) on input[type='number']
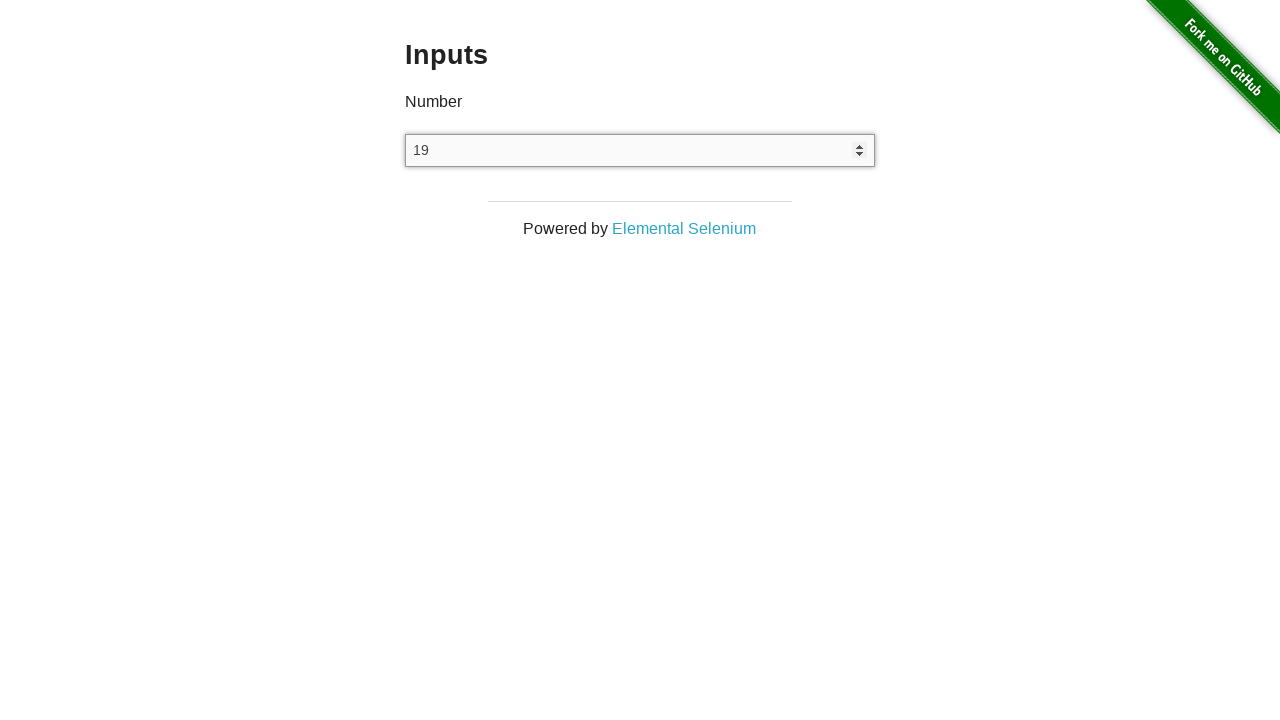

Pressed ArrowDown key to decrease input value (iteration 12/15) on input[type='number']
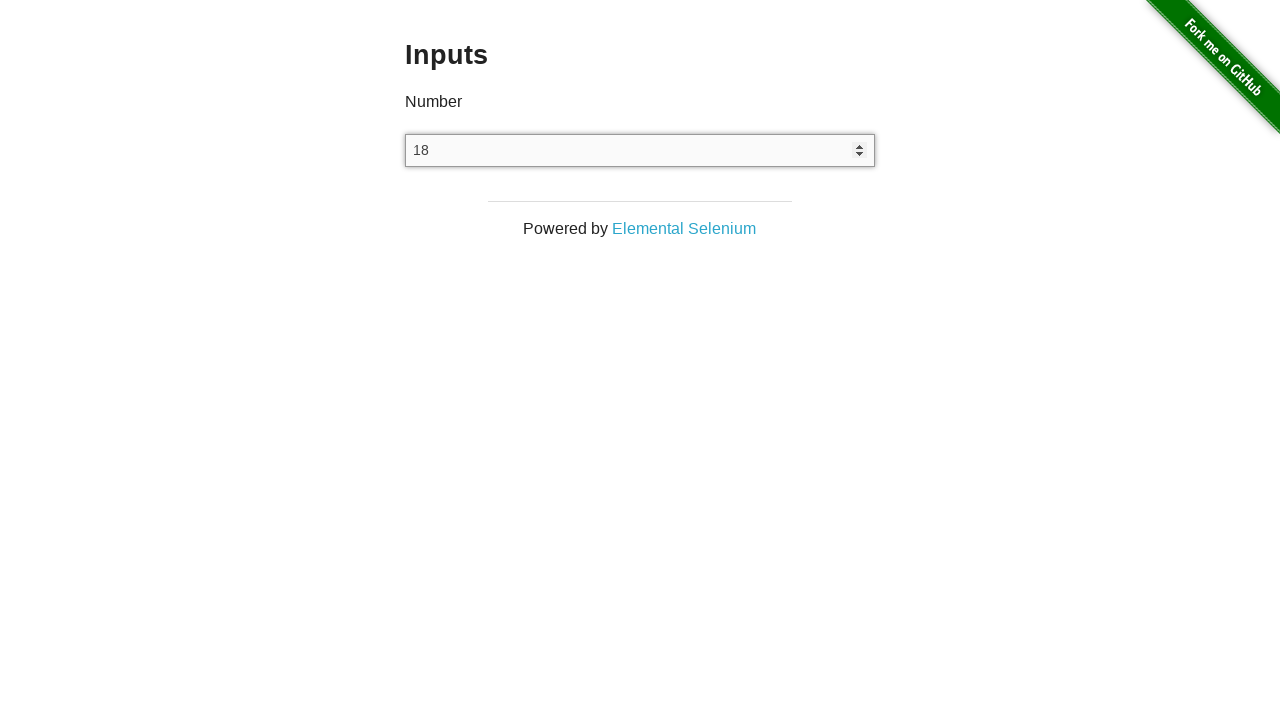

Pressed ArrowDown key to decrease input value (iteration 13/15) on input[type='number']
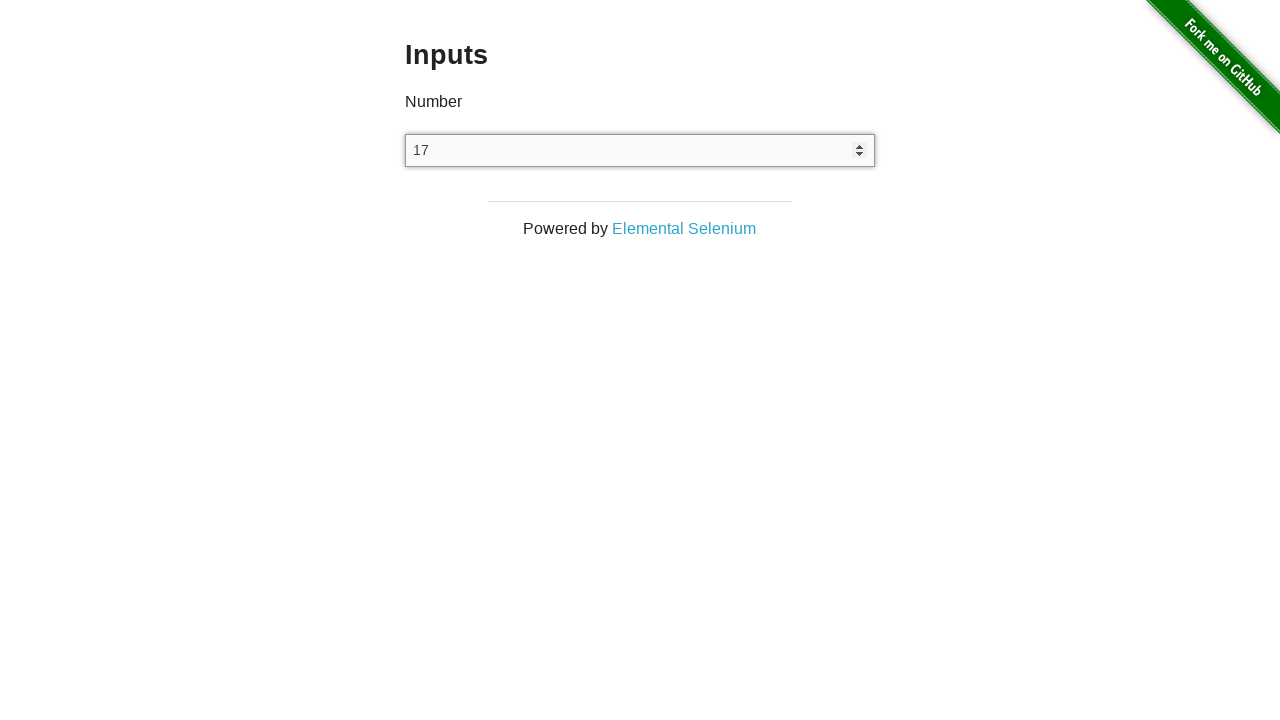

Pressed ArrowDown key to decrease input value (iteration 14/15) on input[type='number']
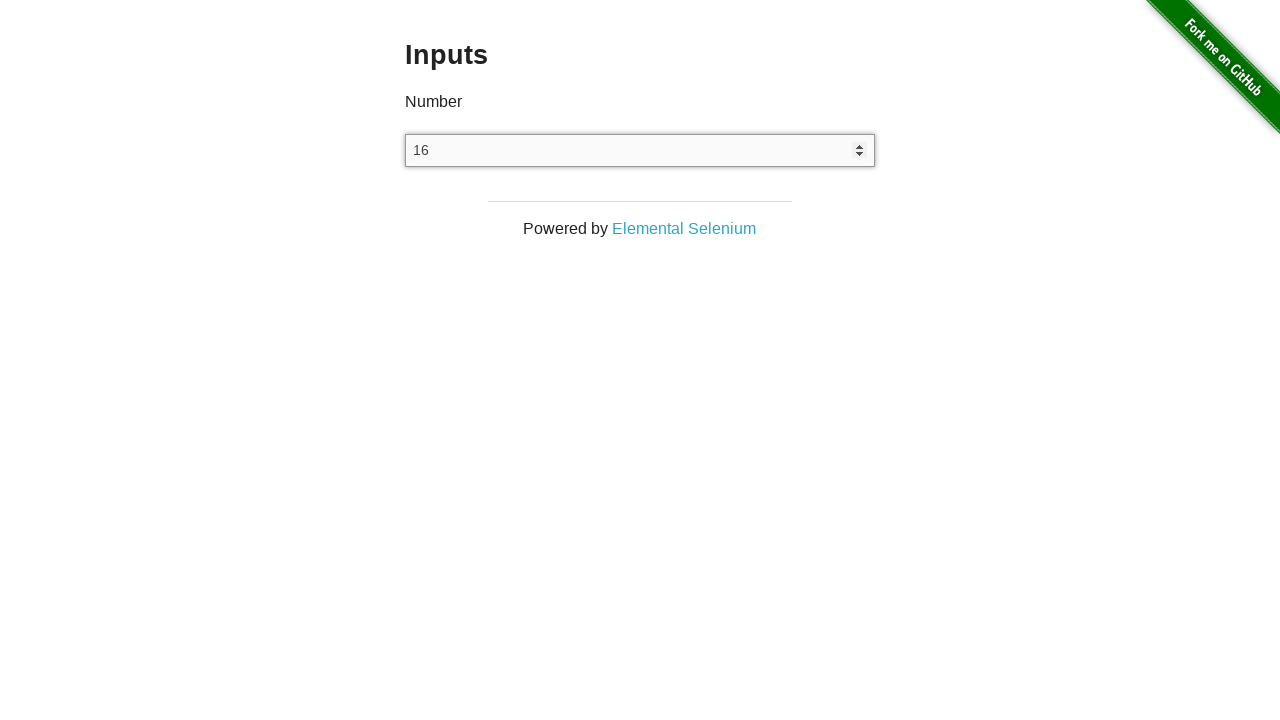

Pressed ArrowDown key to decrease input value (iteration 15/15) on input[type='number']
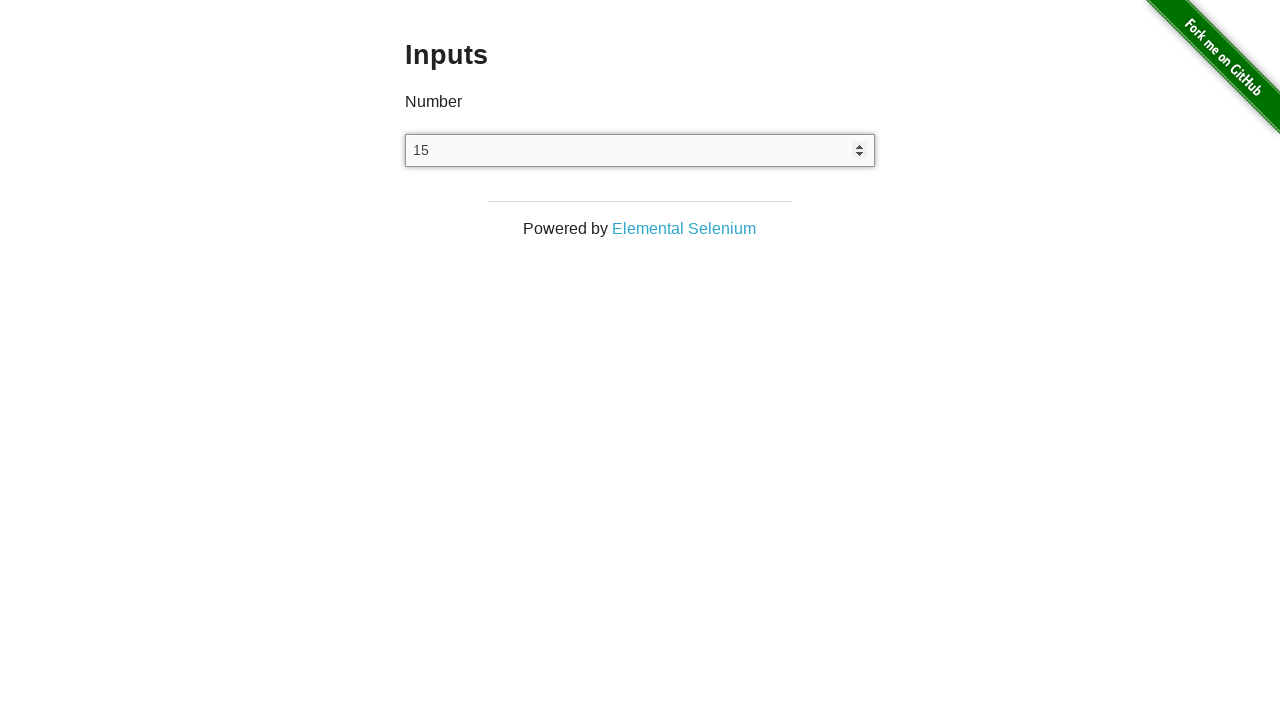

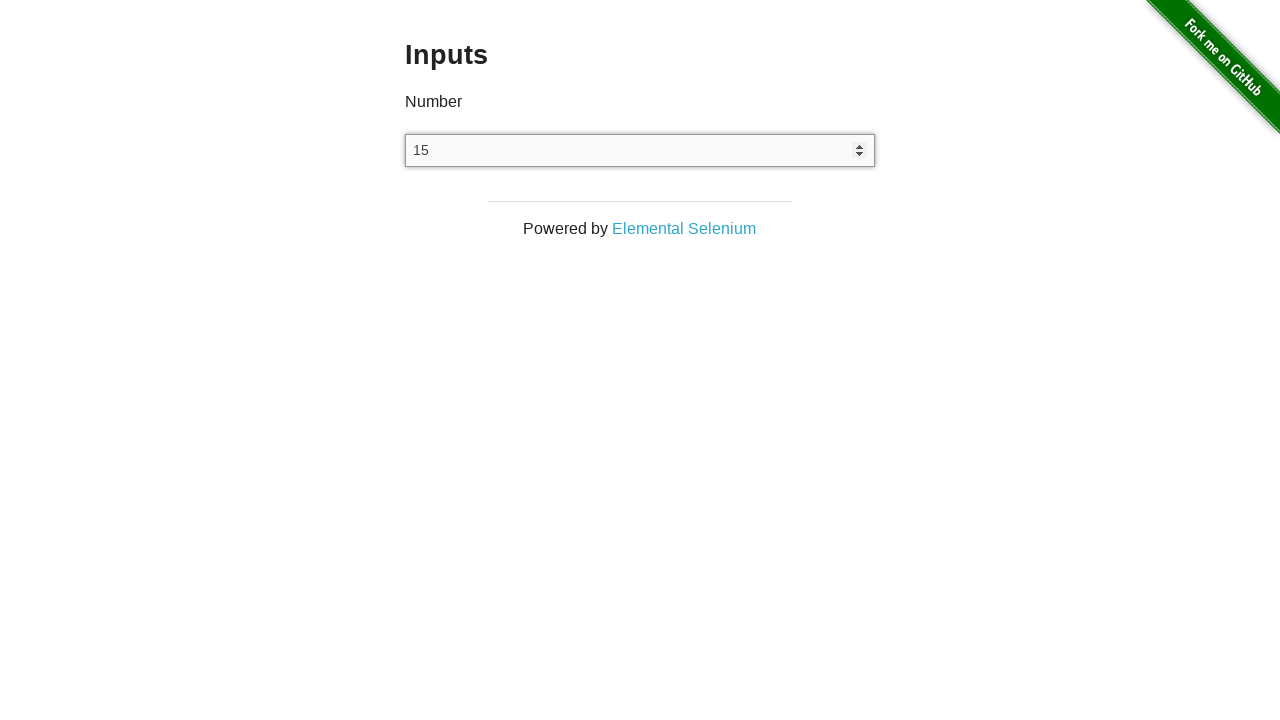